Tests interaction with HTML web tables by locating table elements, iterating through rows and columns to find specific data, then navigates to a second table page to verify table content can be accessed.

Starting URL: https://awesomeqa.com/webtable.html

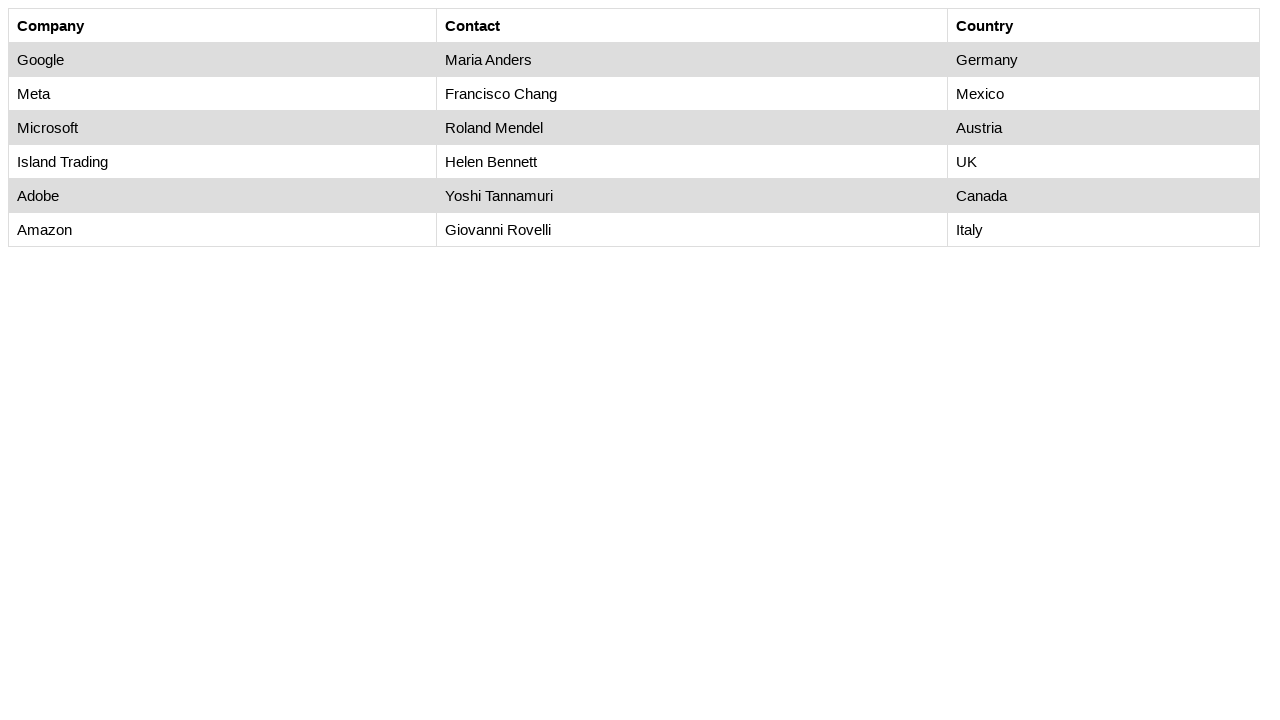

Waited for first table to load
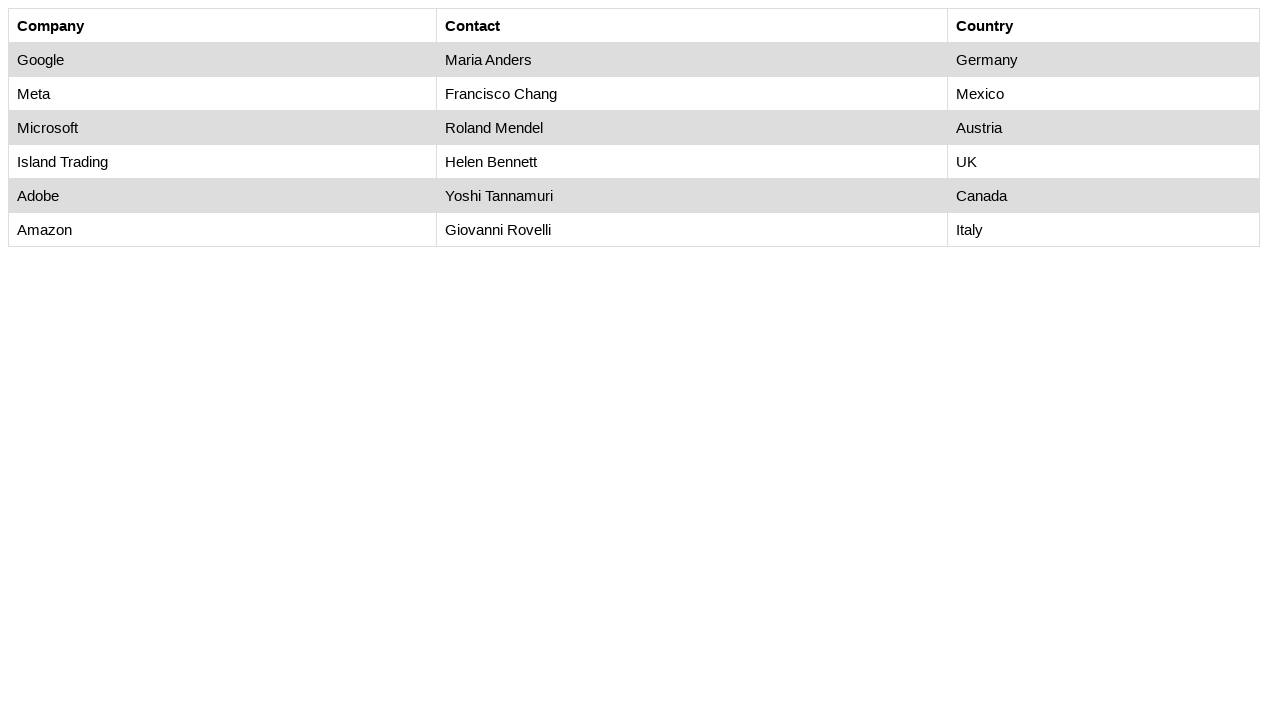

Retrieved row count: 7 rows found in first table
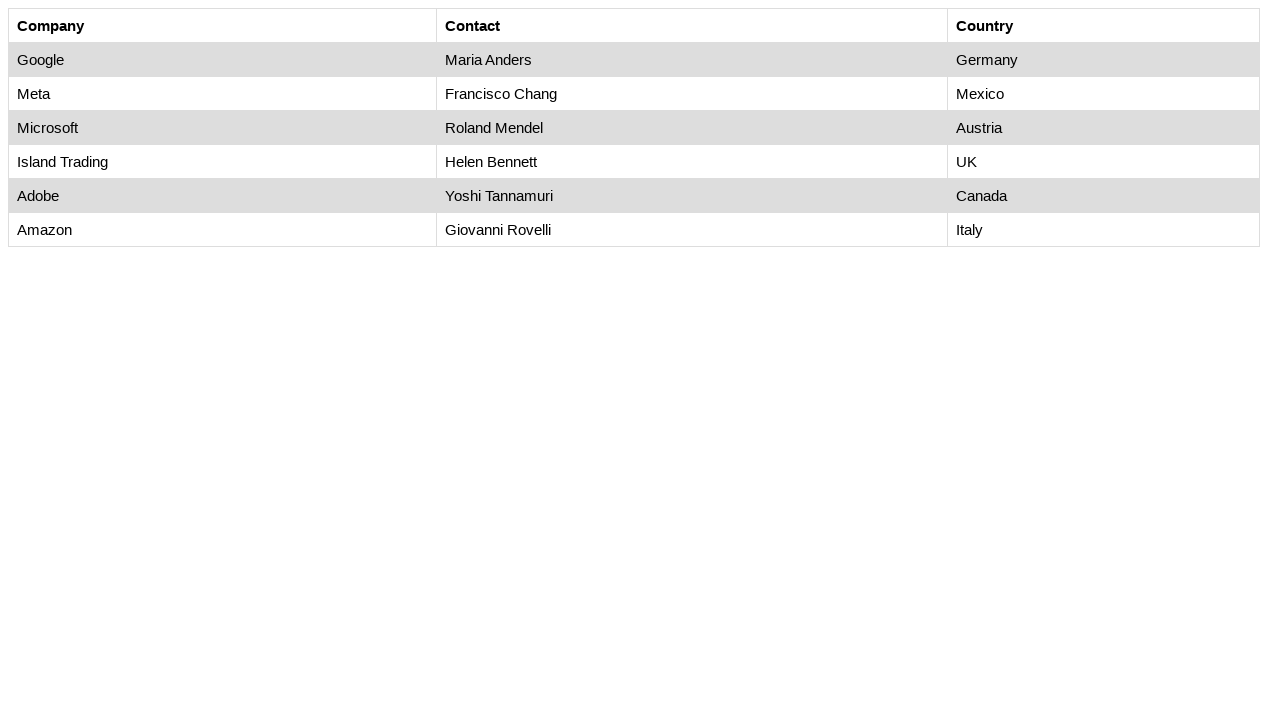

Retrieved column count: 3 columns found in first table
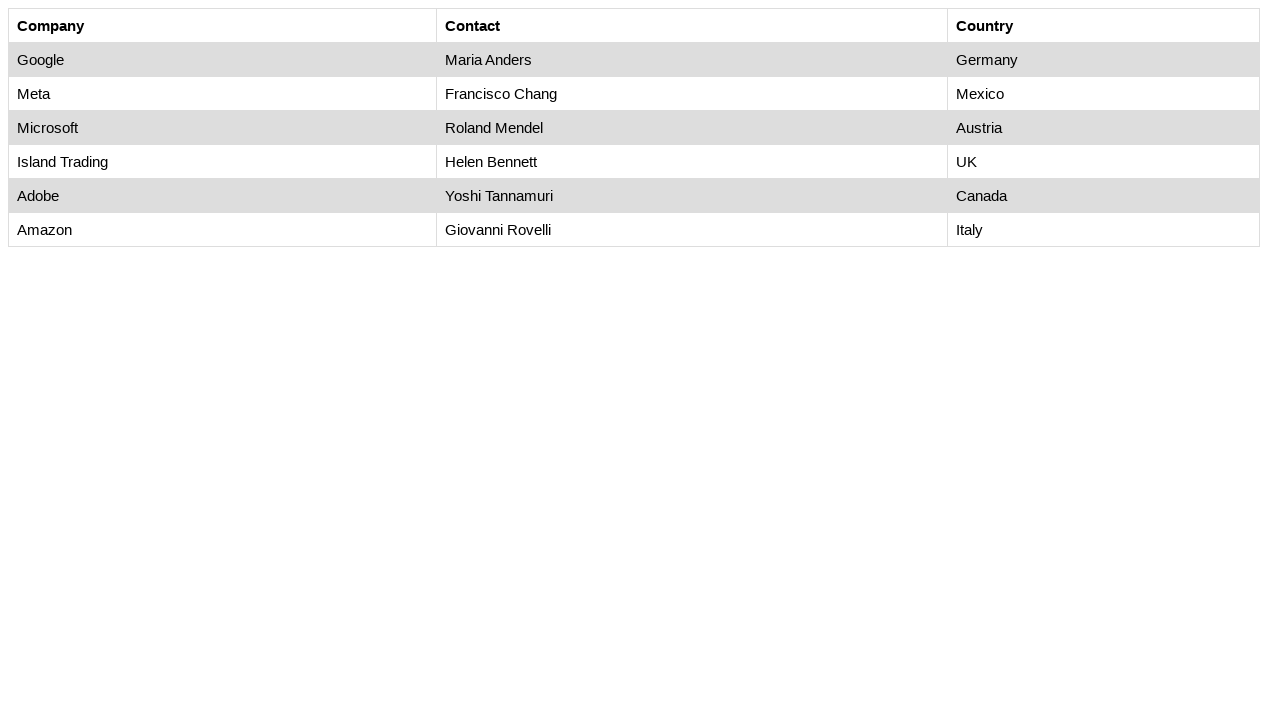

Accessed cell at row 2, column 1: 'Google'
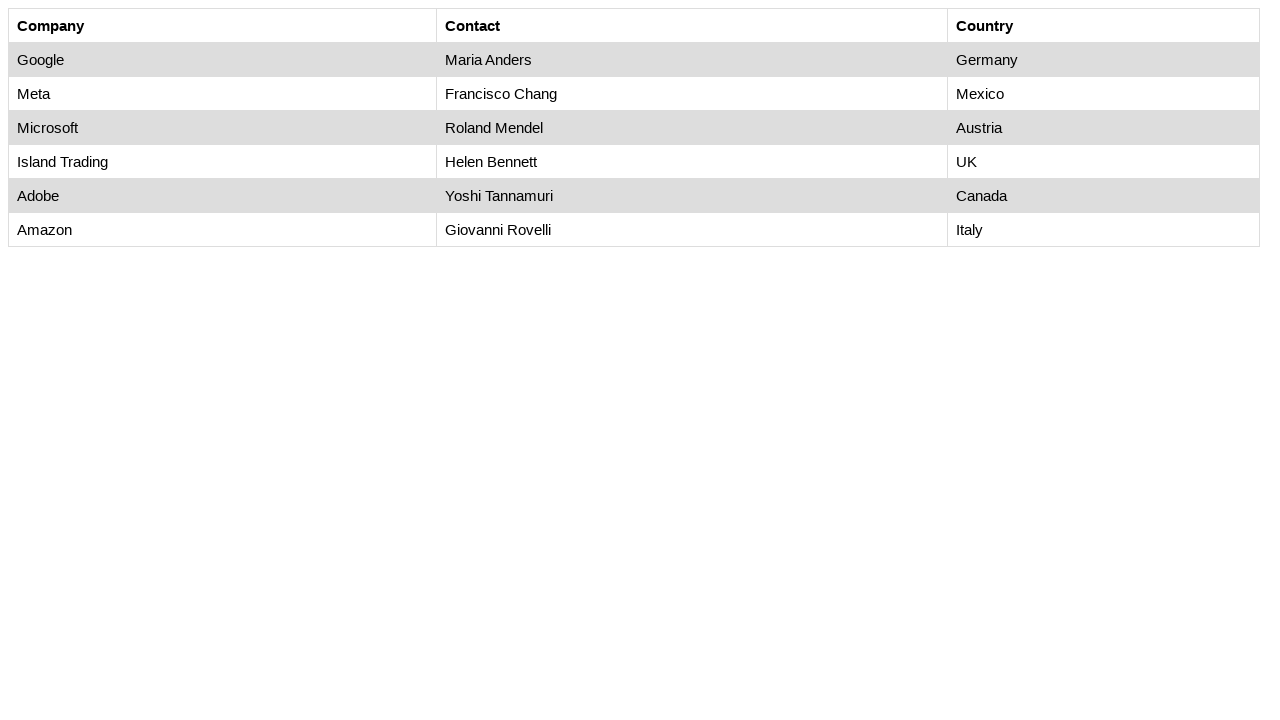

Accessed cell at row 2, column 2: 'Maria Anders'
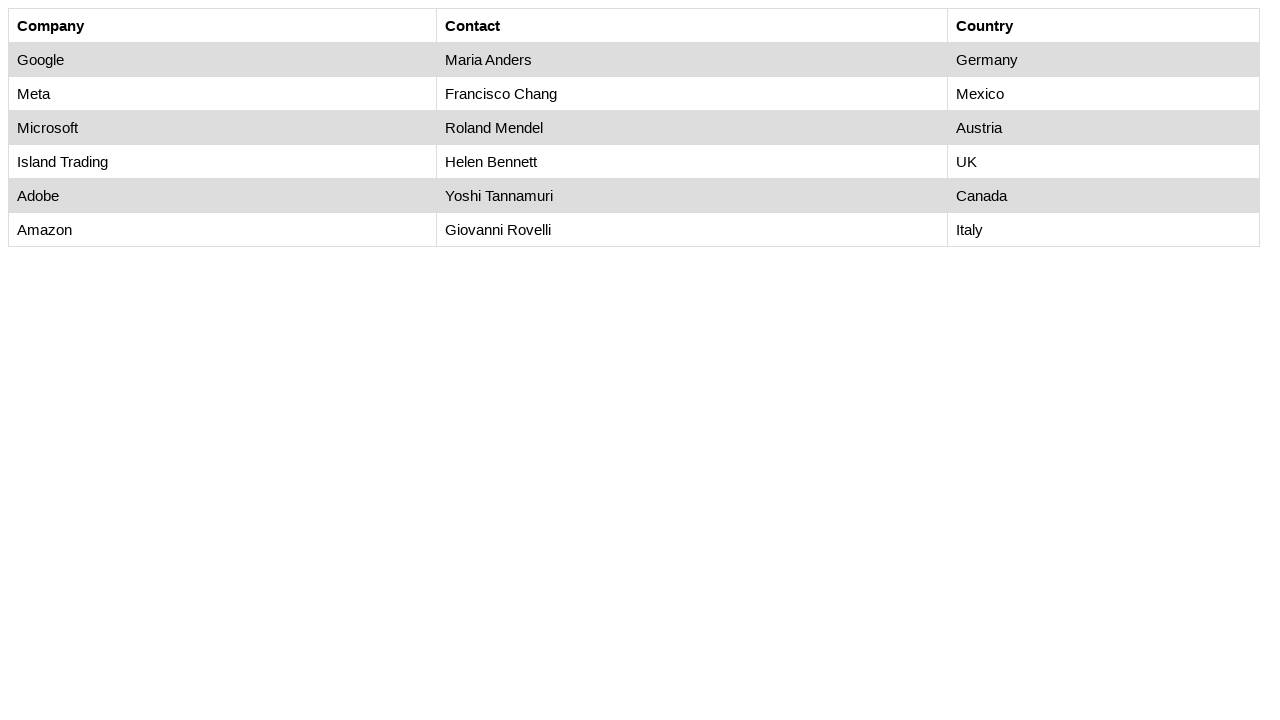

Accessed cell at row 2, column 3: 'Germany'
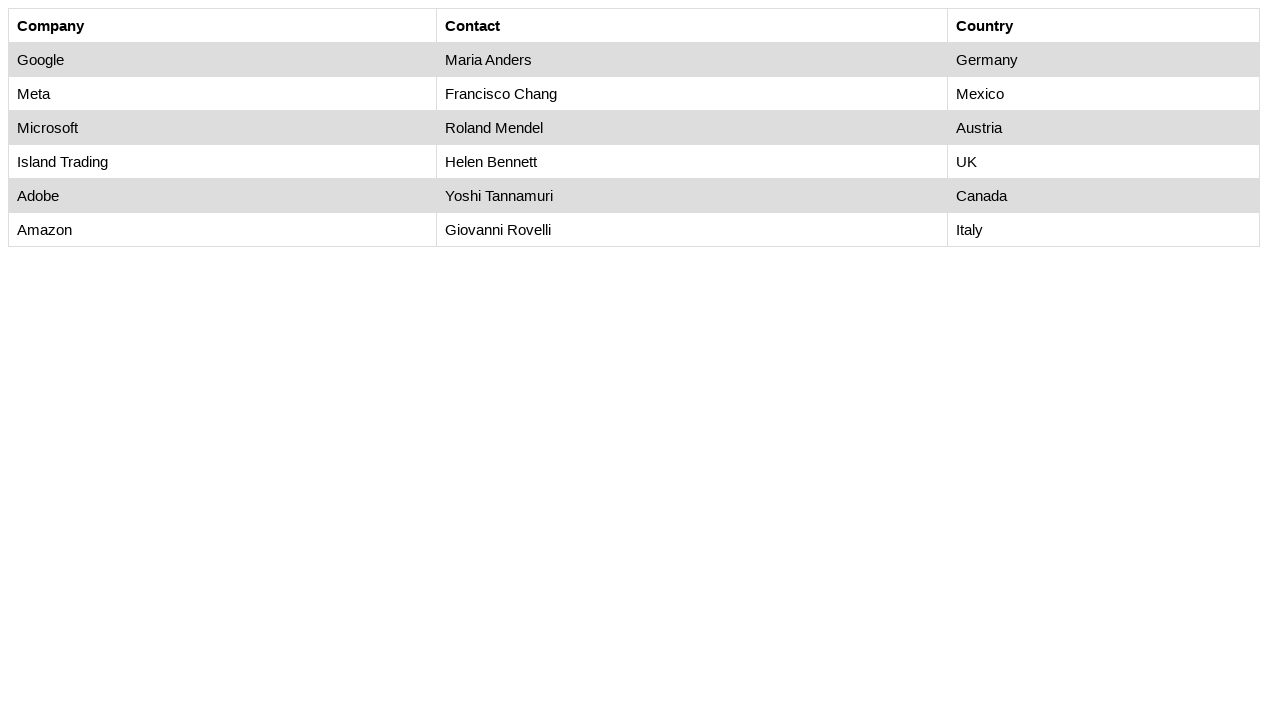

Accessed cell at row 3, column 1: 'Meta'
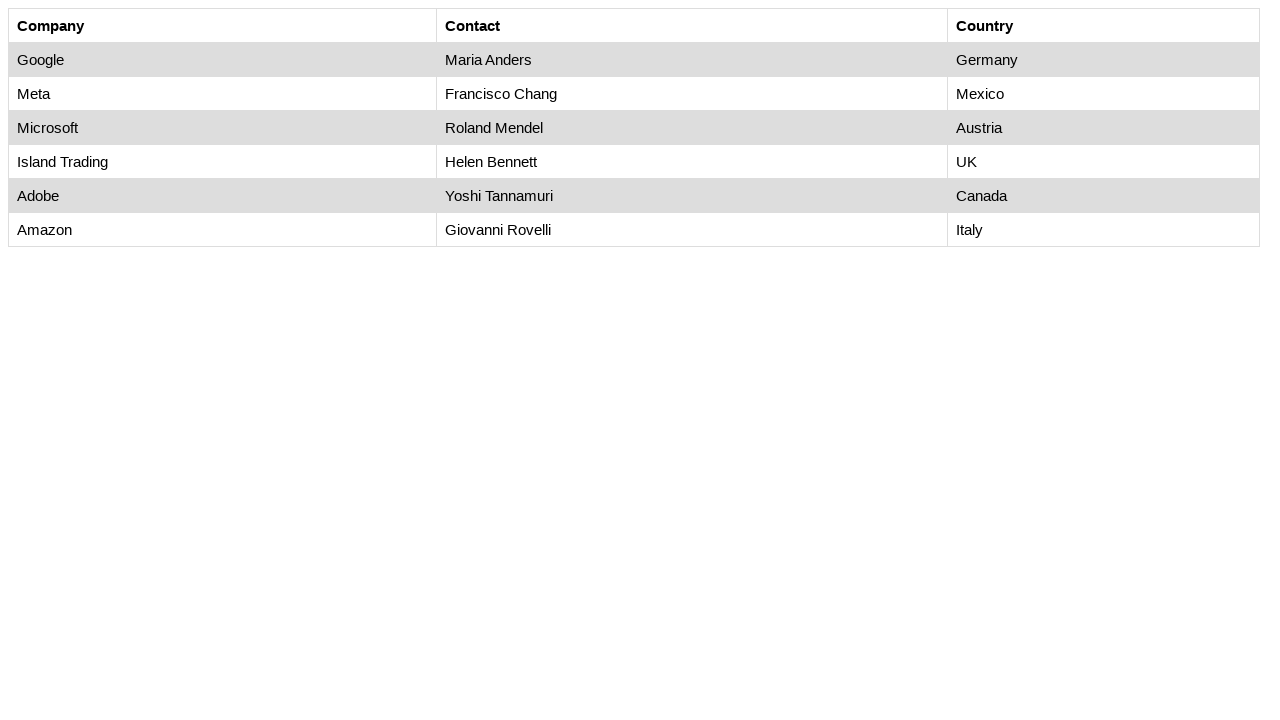

Accessed cell at row 3, column 2: 'Francisco Chang'
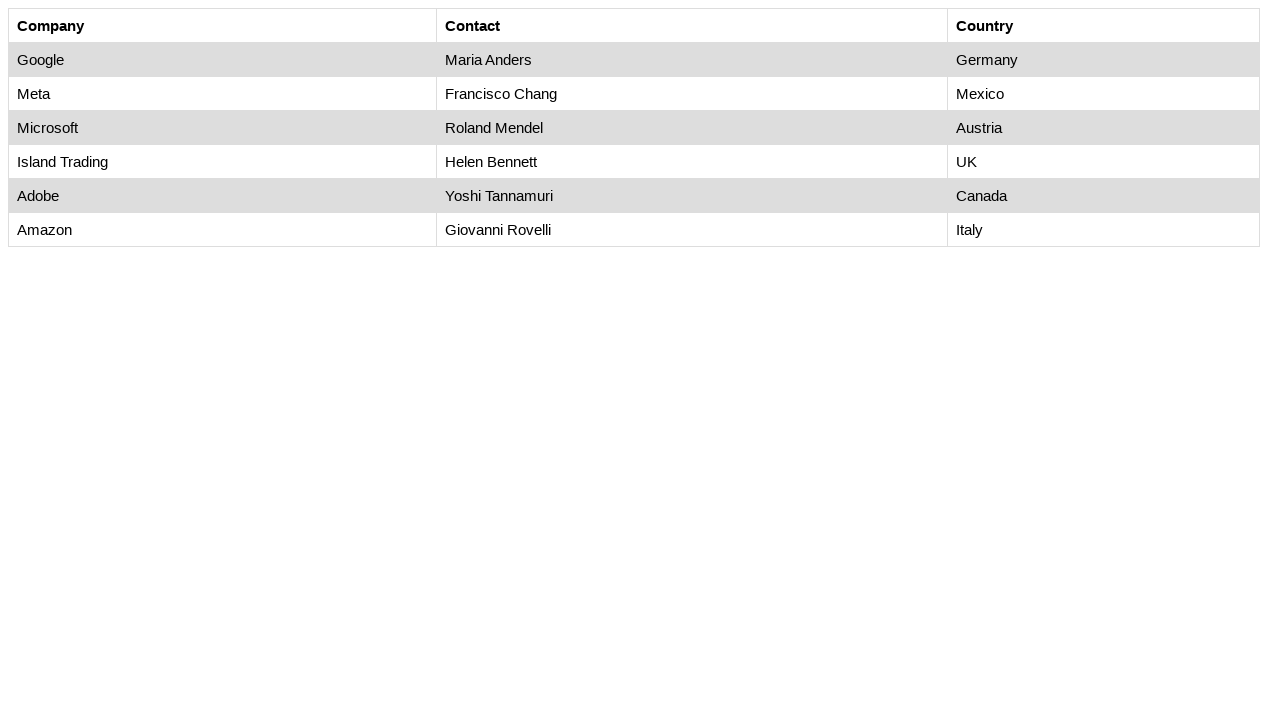

Accessed cell at row 3, column 3: 'Mexico'
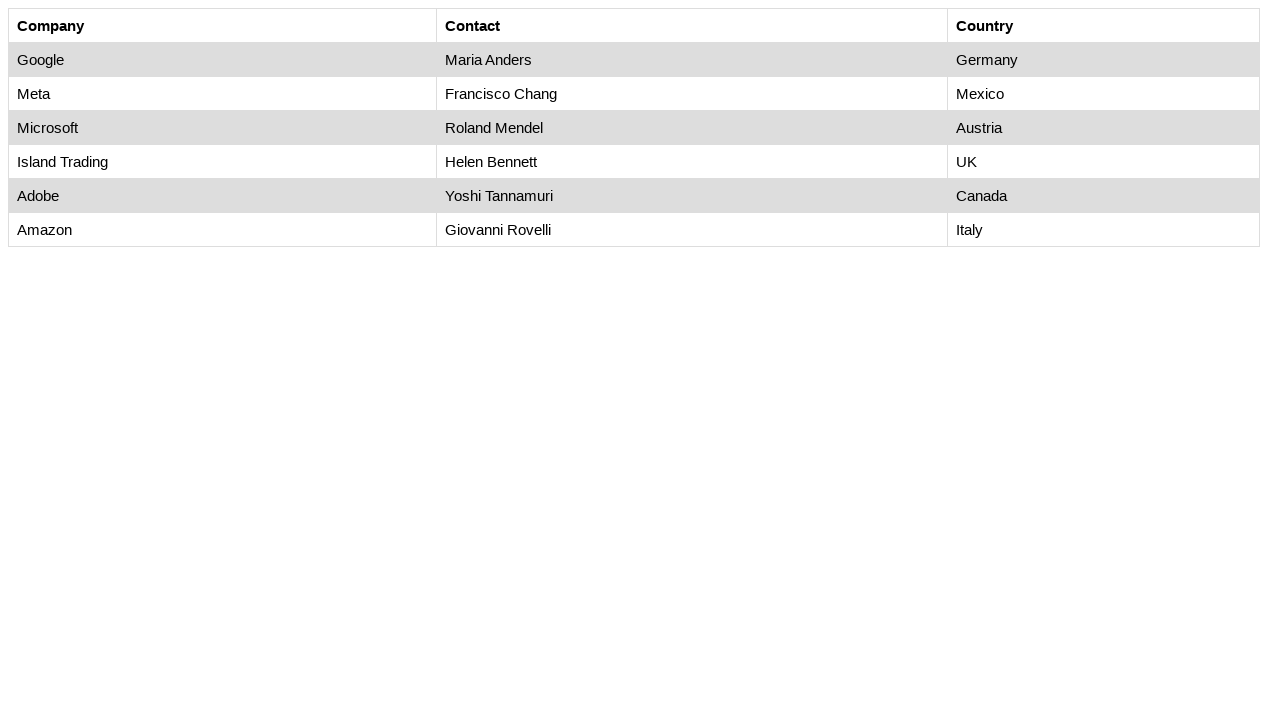

Accessed cell at row 4, column 1: 'Microsoft'
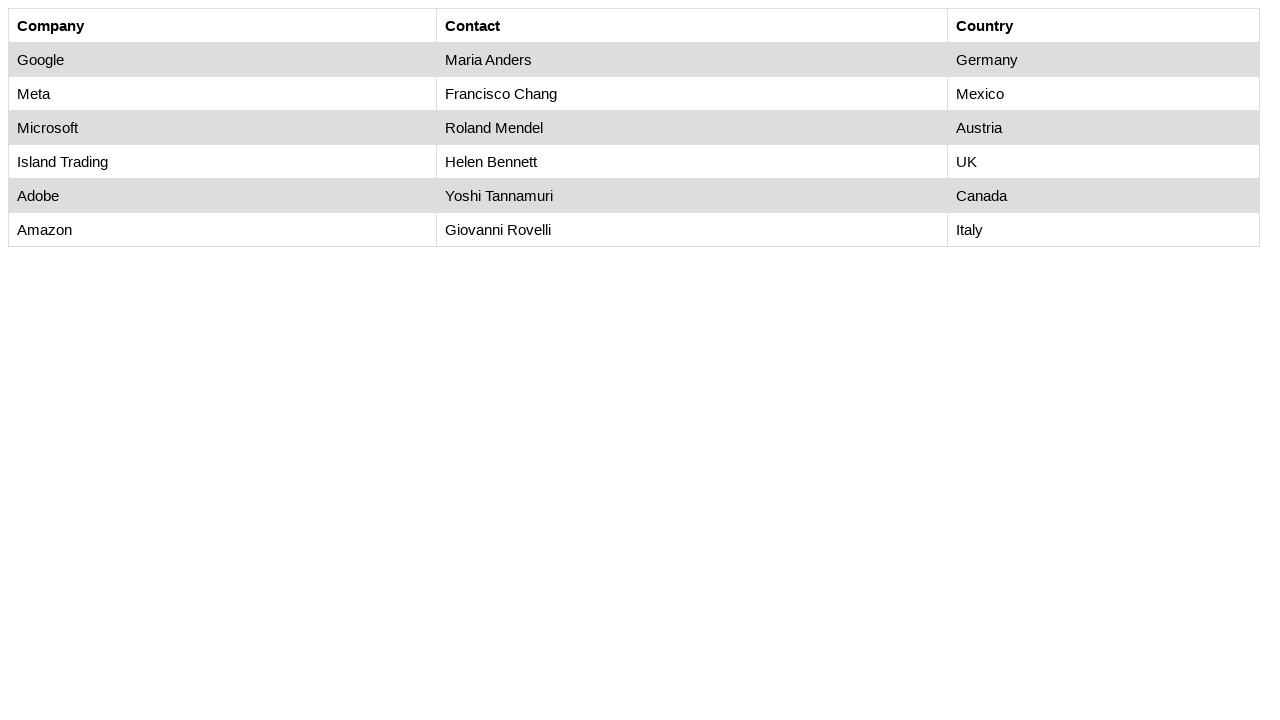

Accessed cell at row 4, column 2: 'Roland Mendel'
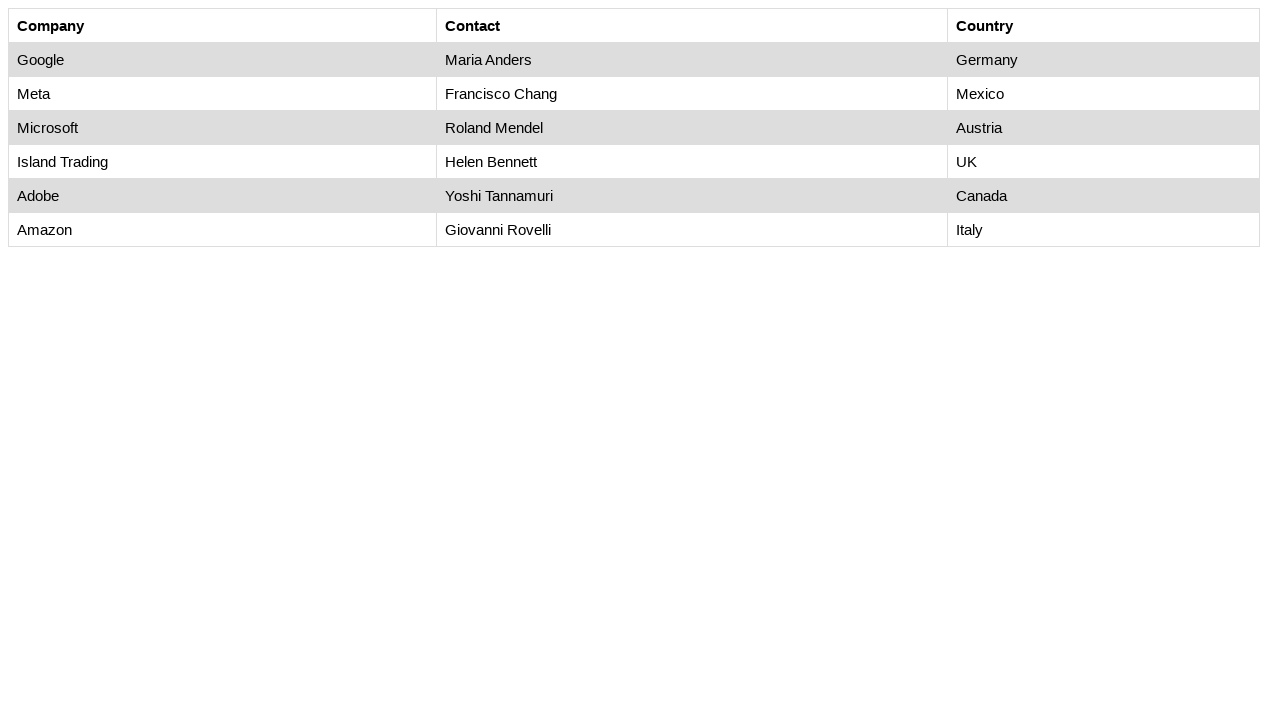

Accessed cell at row 4, column 3: 'Austria'
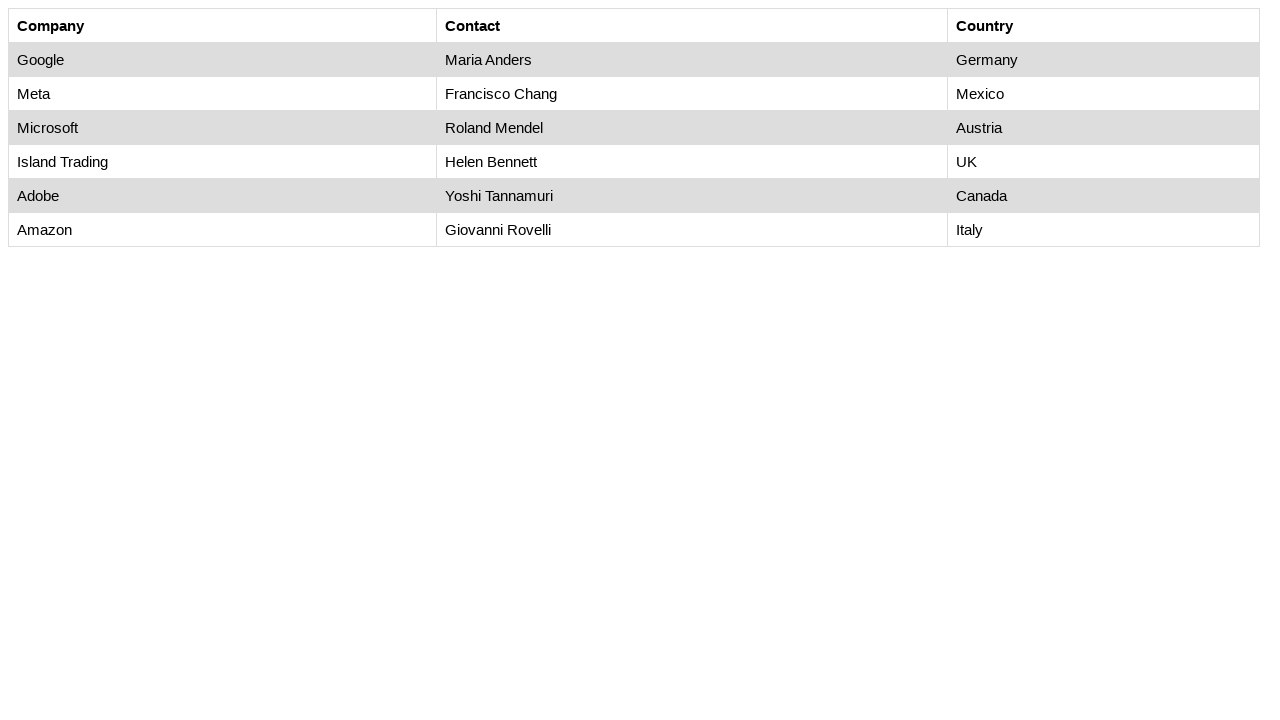

Accessed cell at row 5, column 1: 'Island Trading'
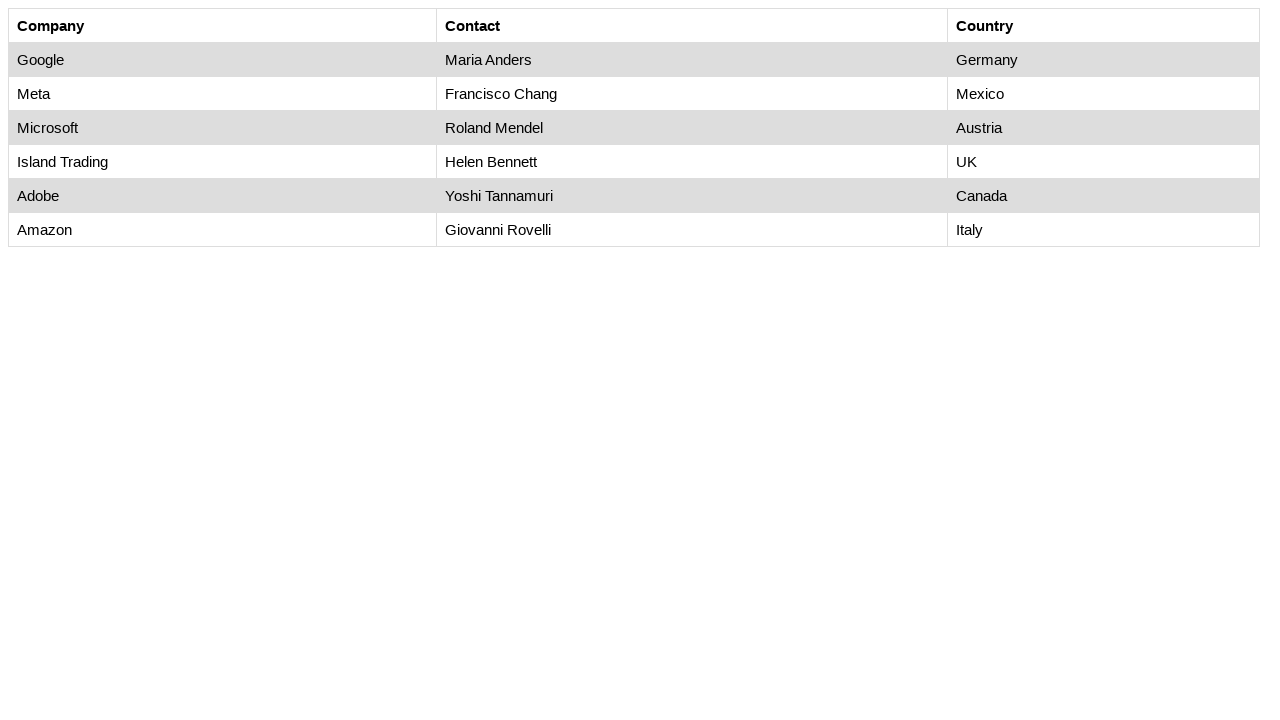

Accessed cell at row 5, column 2: 'Helen Bennett'
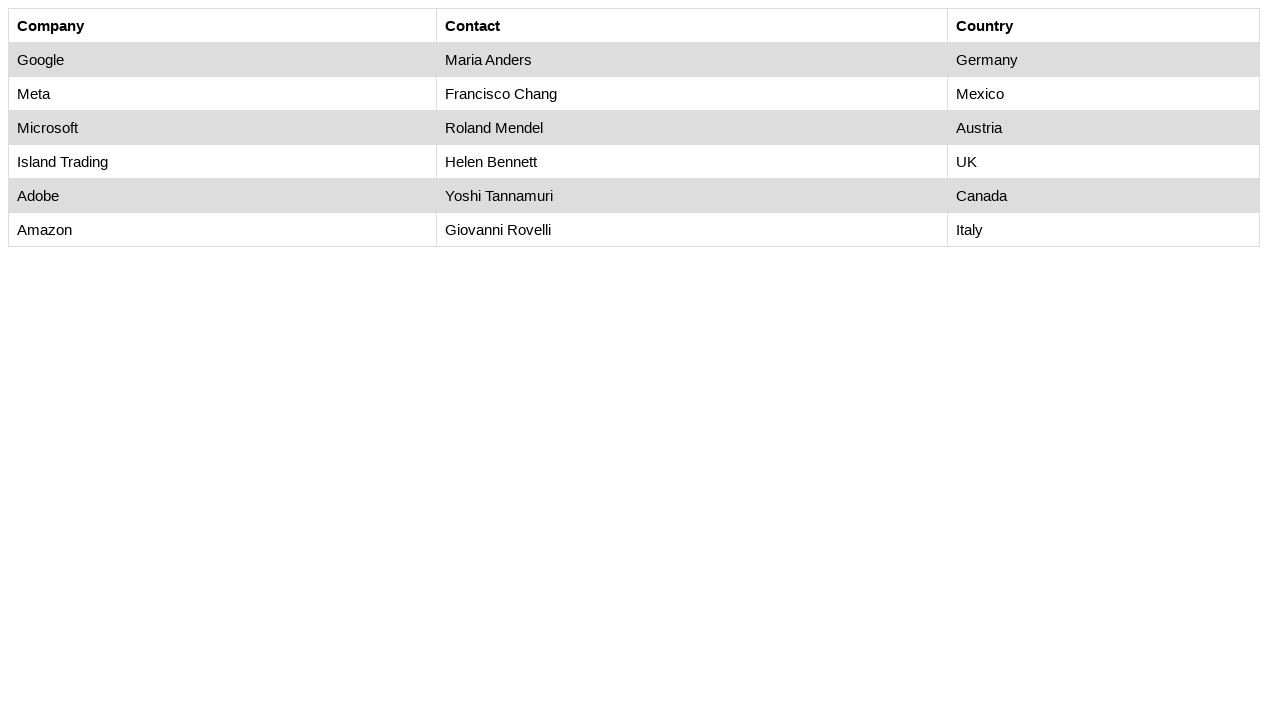

Found Helen Bennett in table and verified following sibling cell is visible
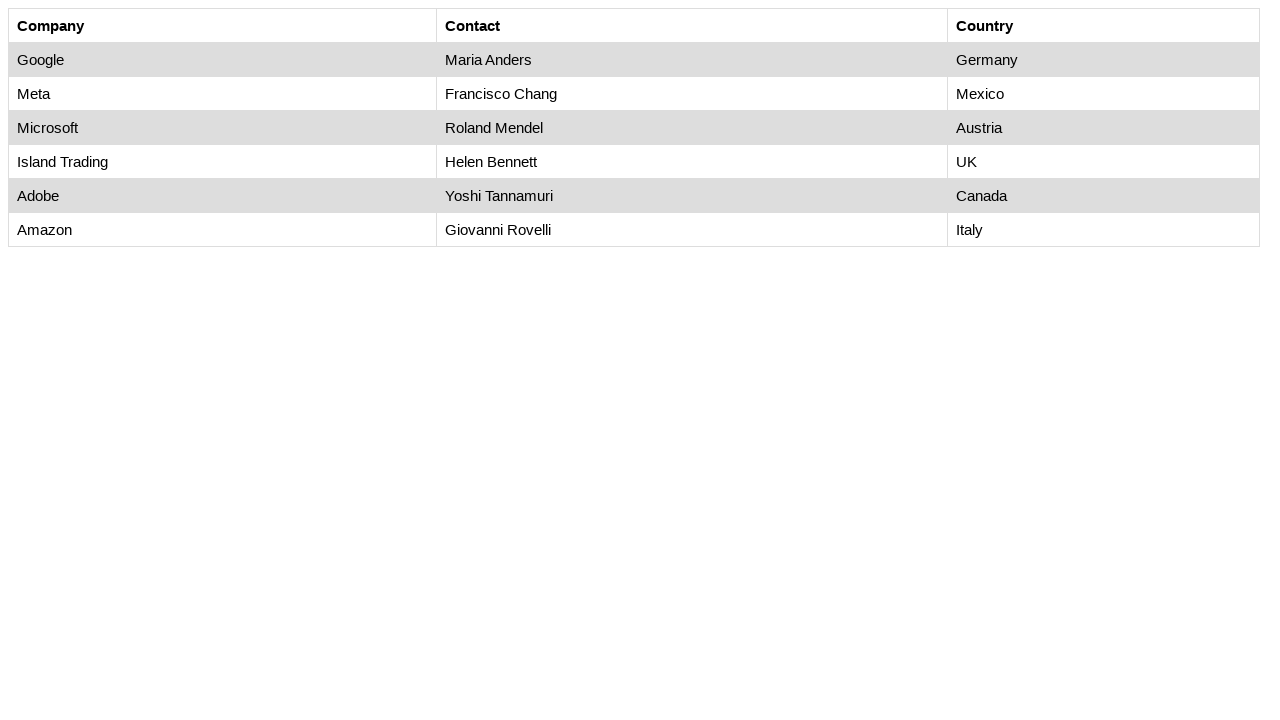

Accessed cell at row 5, column 3: 'UK'
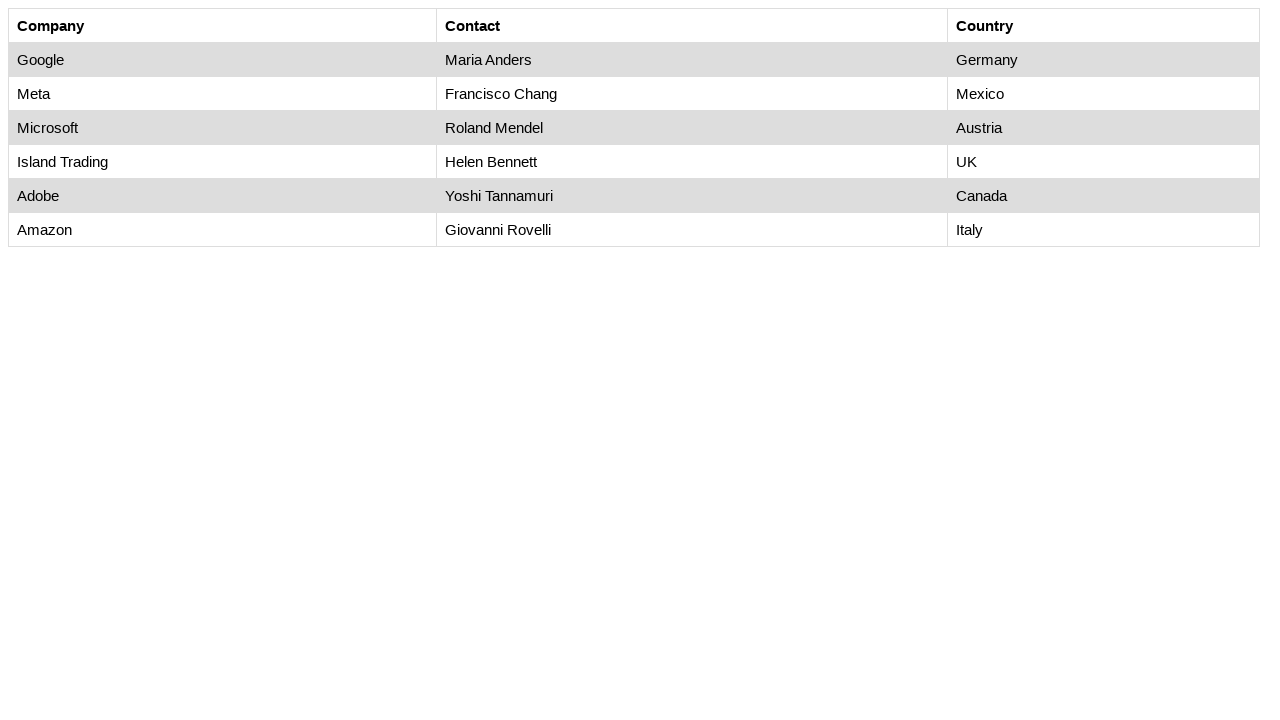

Accessed cell at row 6, column 1: 'Adobe'
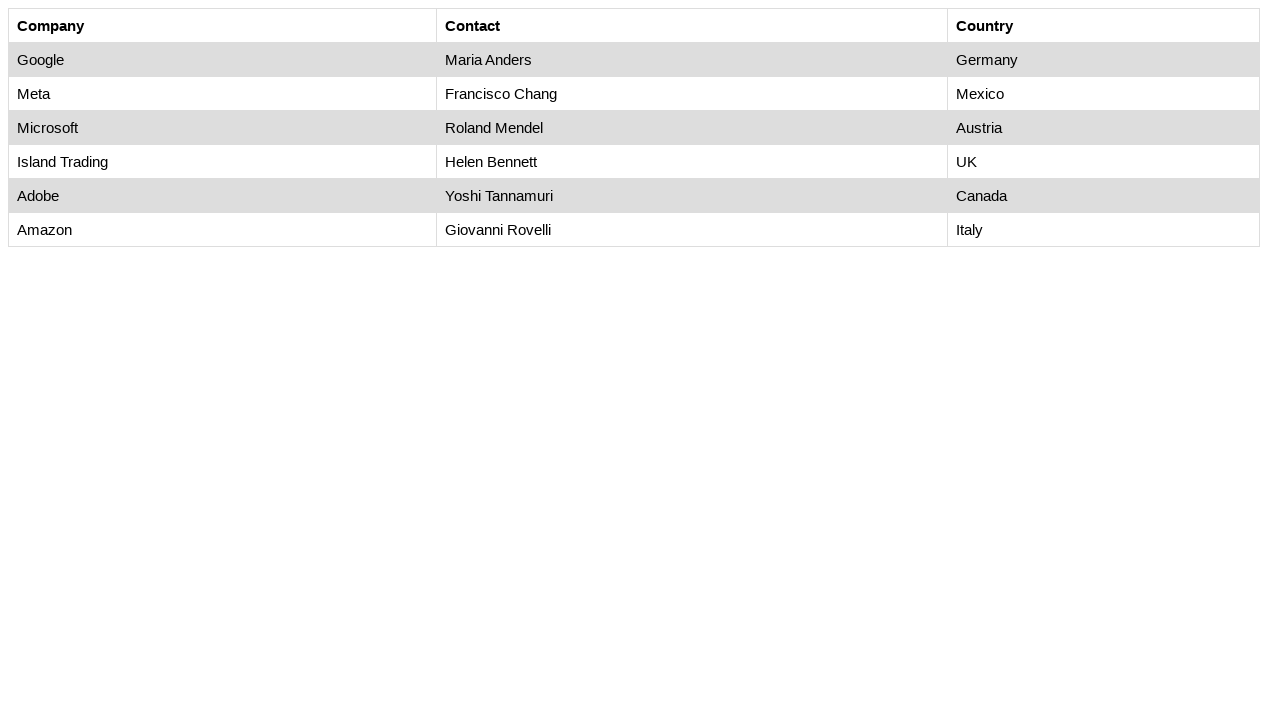

Accessed cell at row 6, column 2: 'Yoshi Tannamuri'
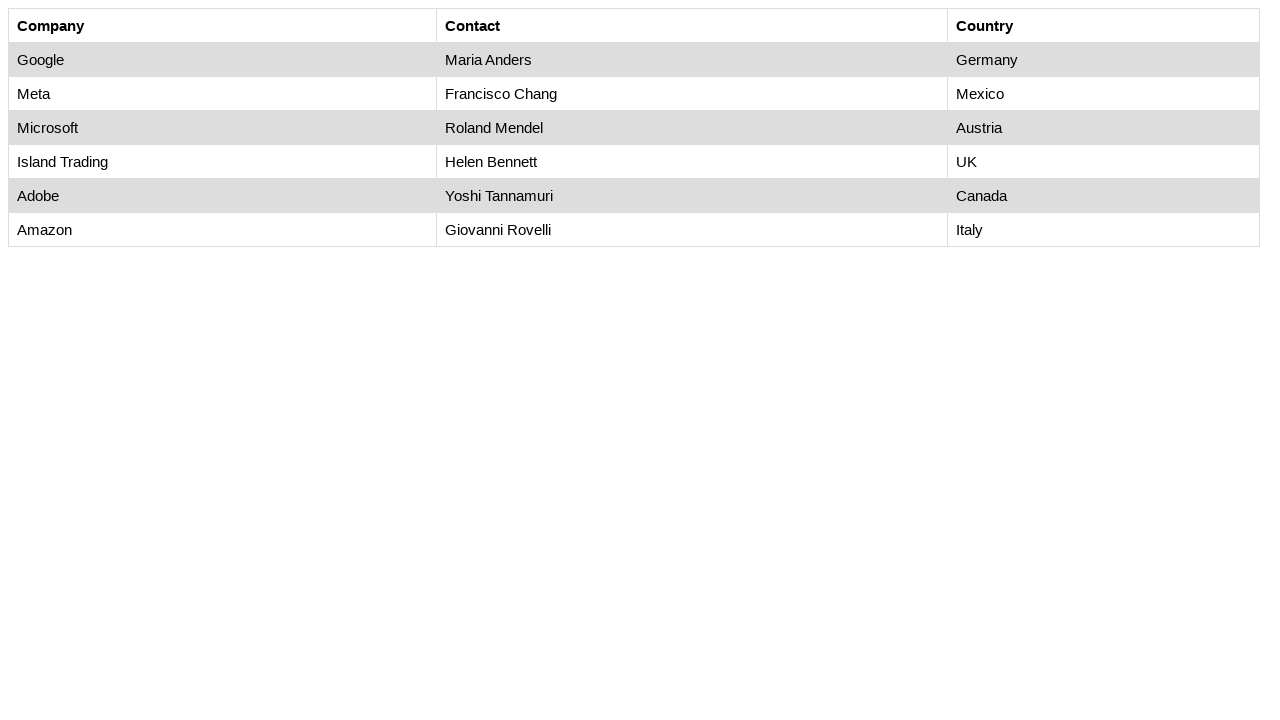

Accessed cell at row 6, column 3: 'Canada'
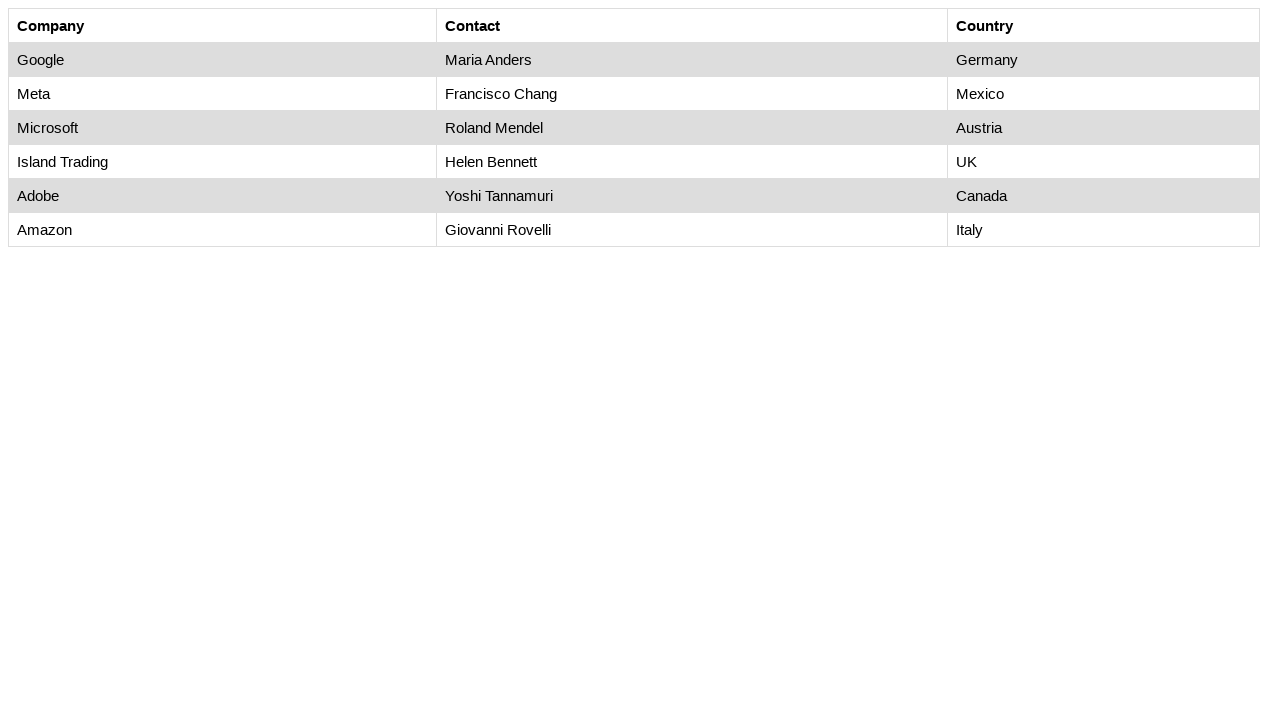

Accessed cell at row 7, column 1: 'Amazon'
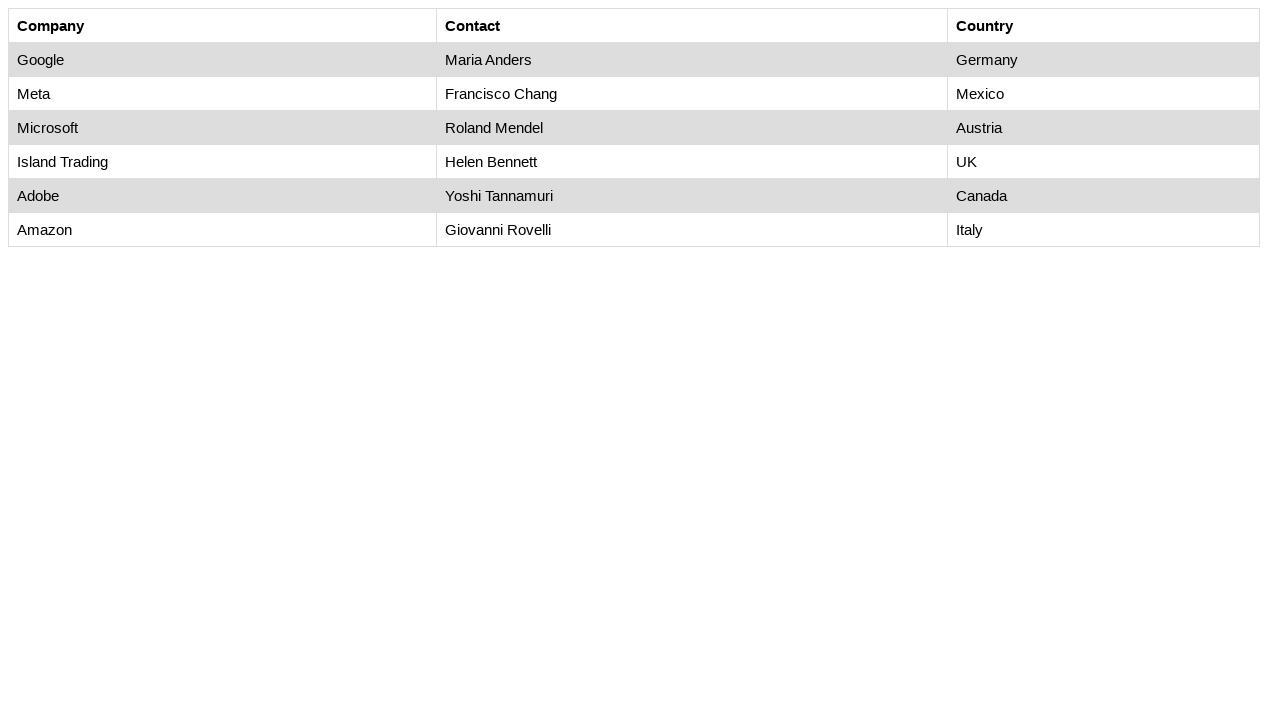

Accessed cell at row 7, column 2: 'Giovanni Rovelli'
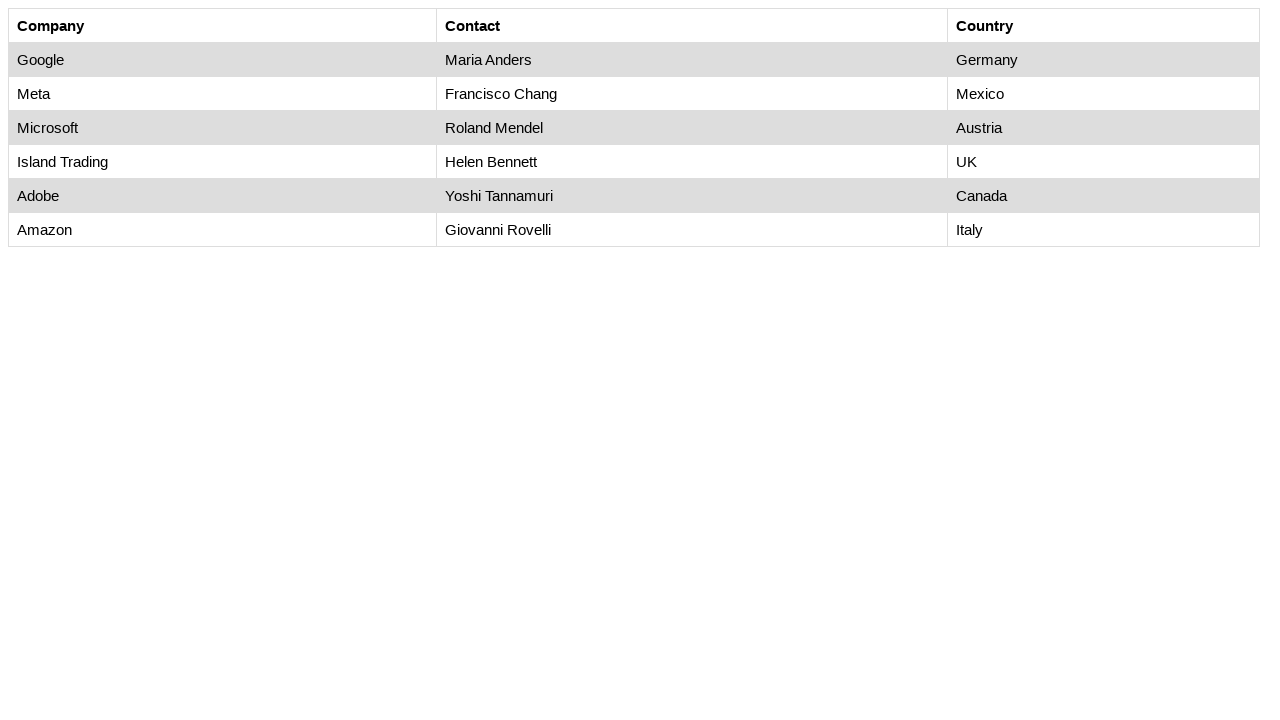

Accessed cell at row 7, column 3: 'Italy'
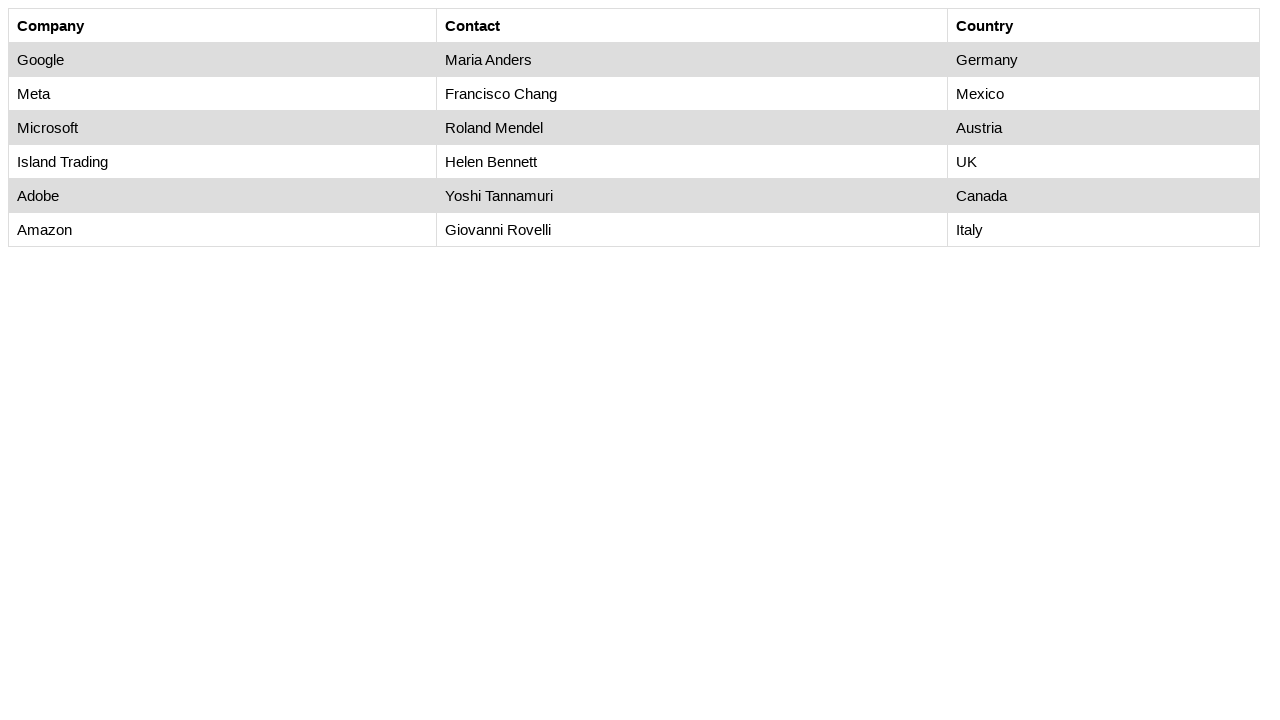

Navigated to second web table page at https://awesomeqa.com/webtable1.html
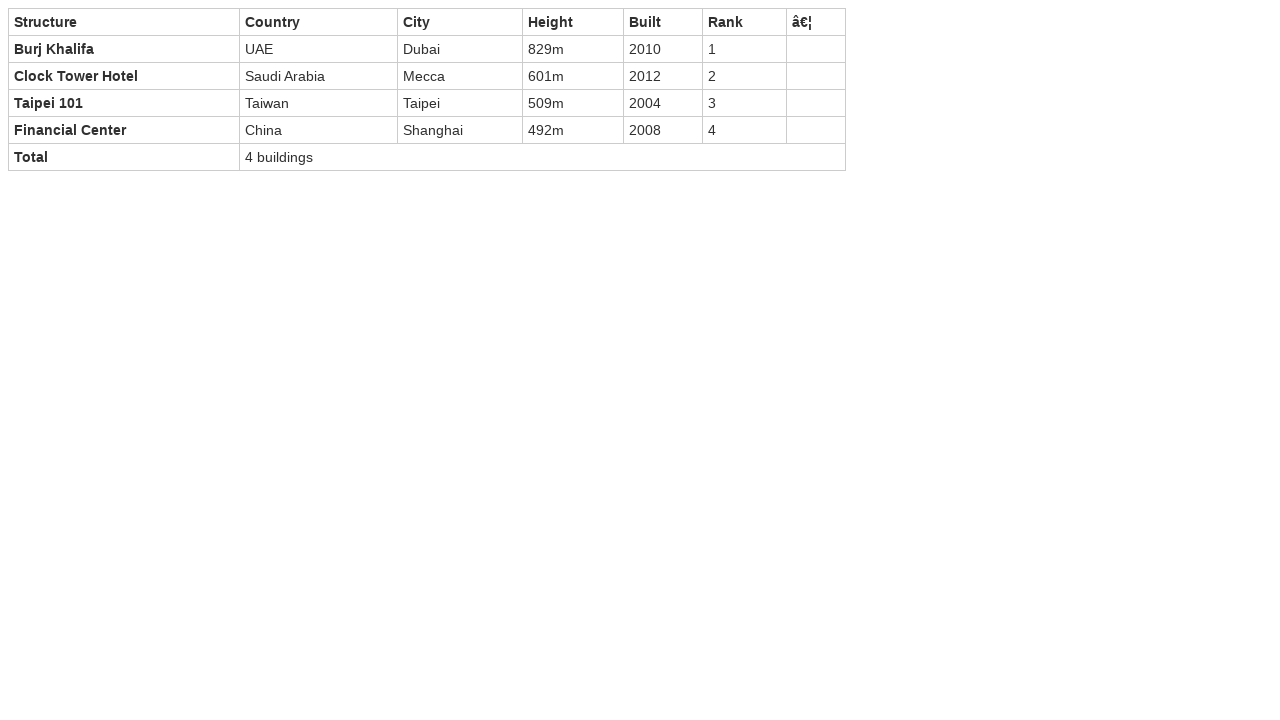

Waited for second table to load
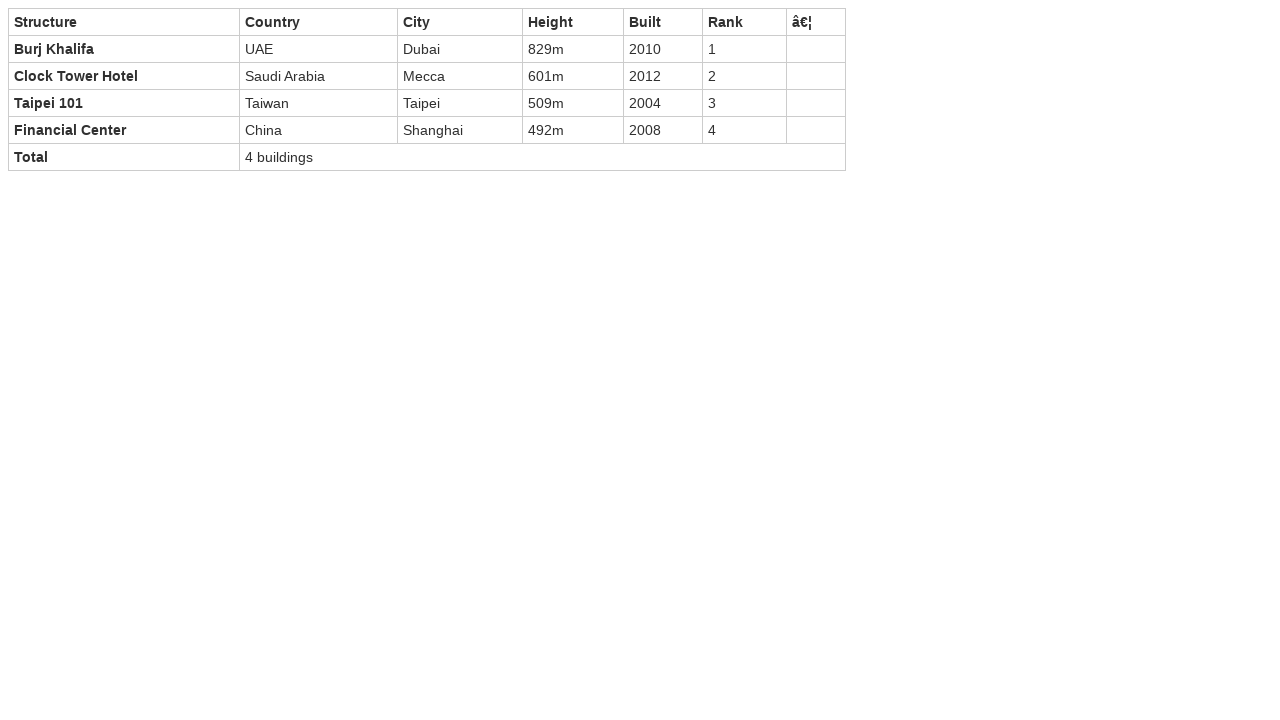

Retrieved row count from second table: 4 rows
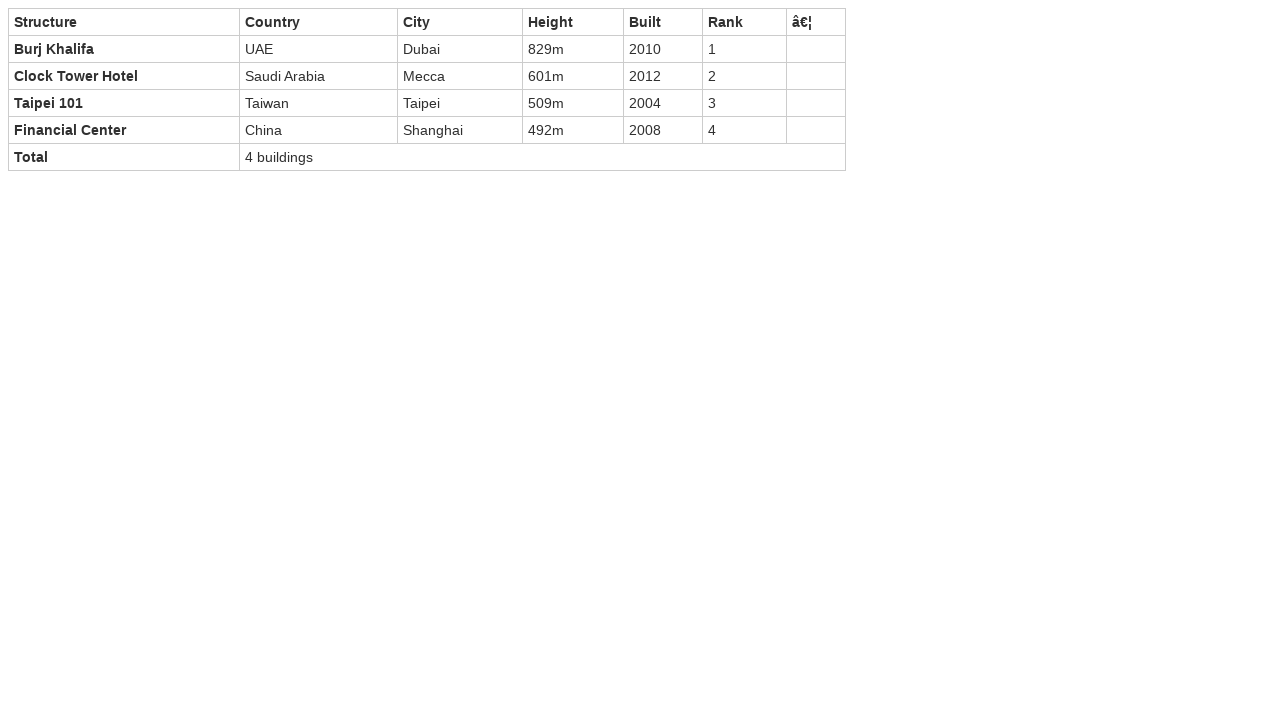

Accessed cell at row 0, column 0 in second table: 'UAE'
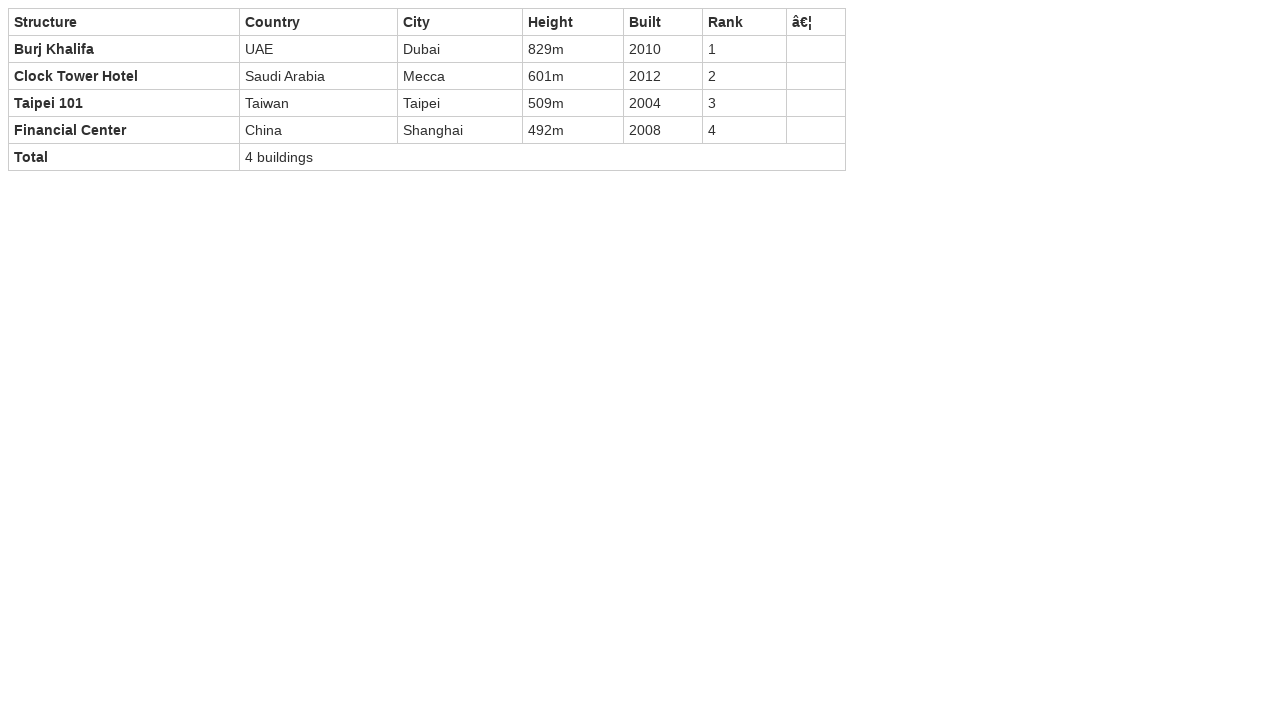

Accessed cell at row 0, column 1 in second table: 'Dubai'
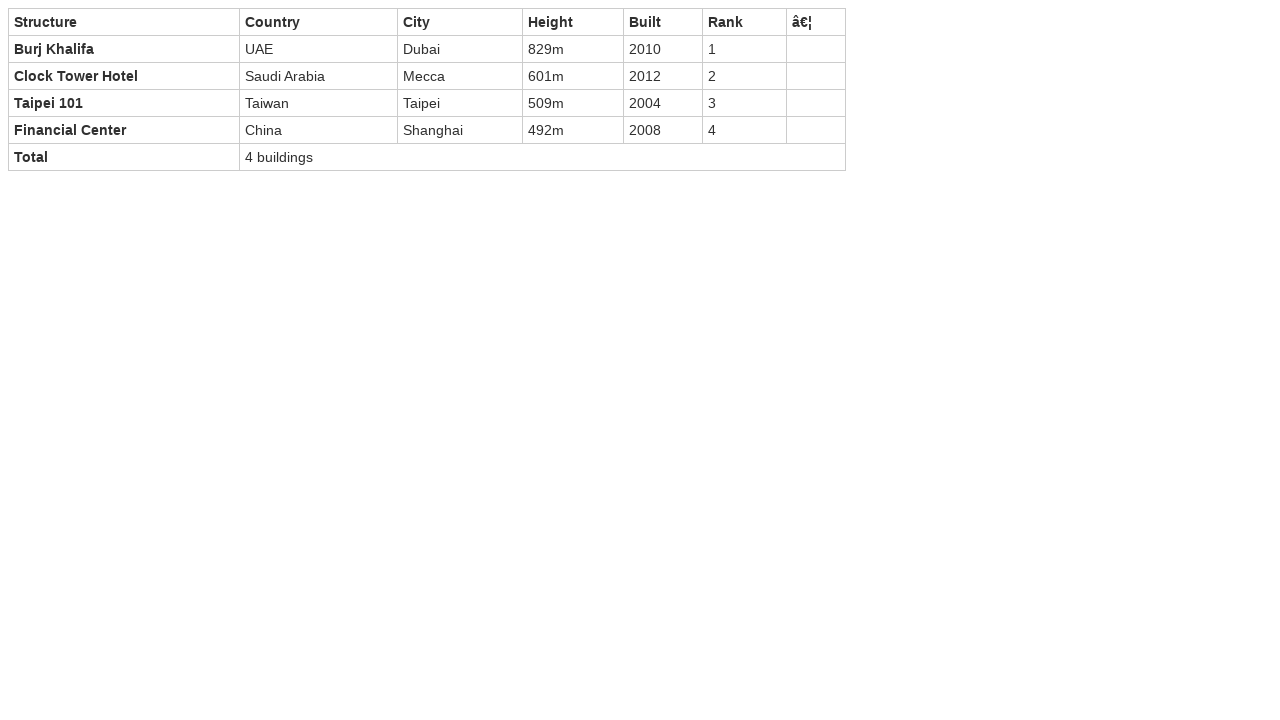

Accessed cell at row 0, column 2 in second table: '829m'
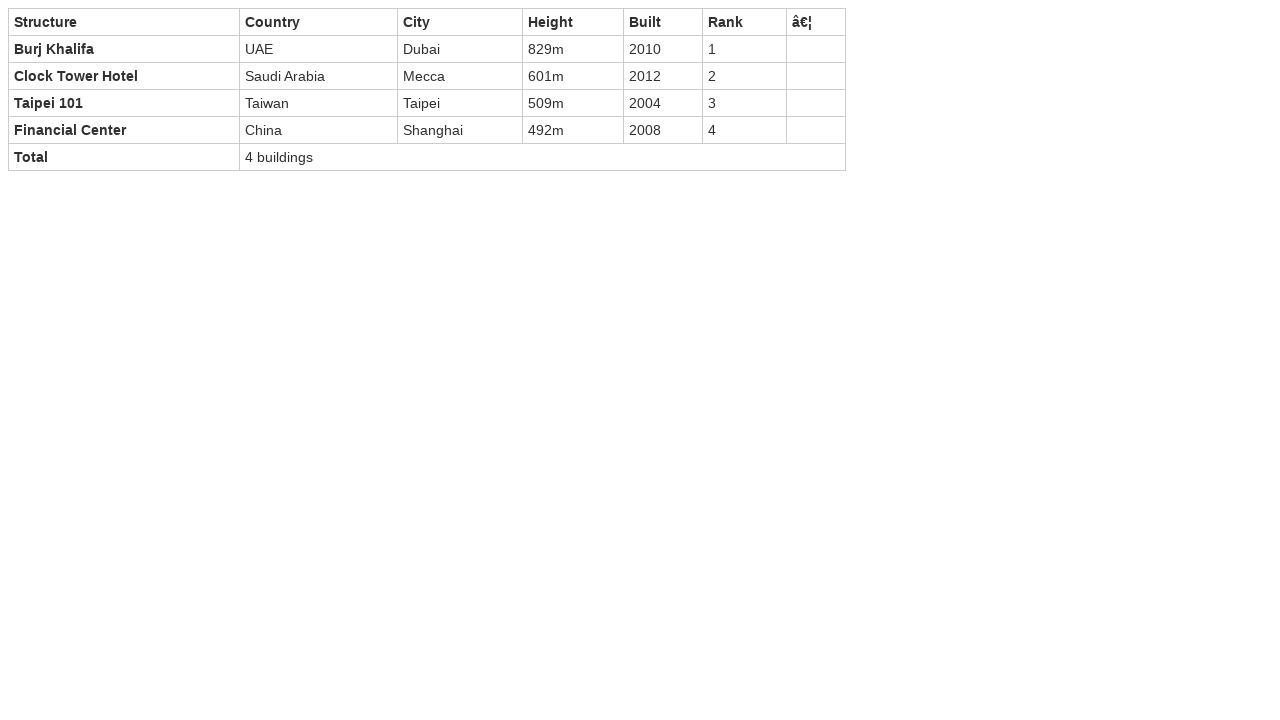

Accessed cell at row 0, column 3 in second table: '2010'
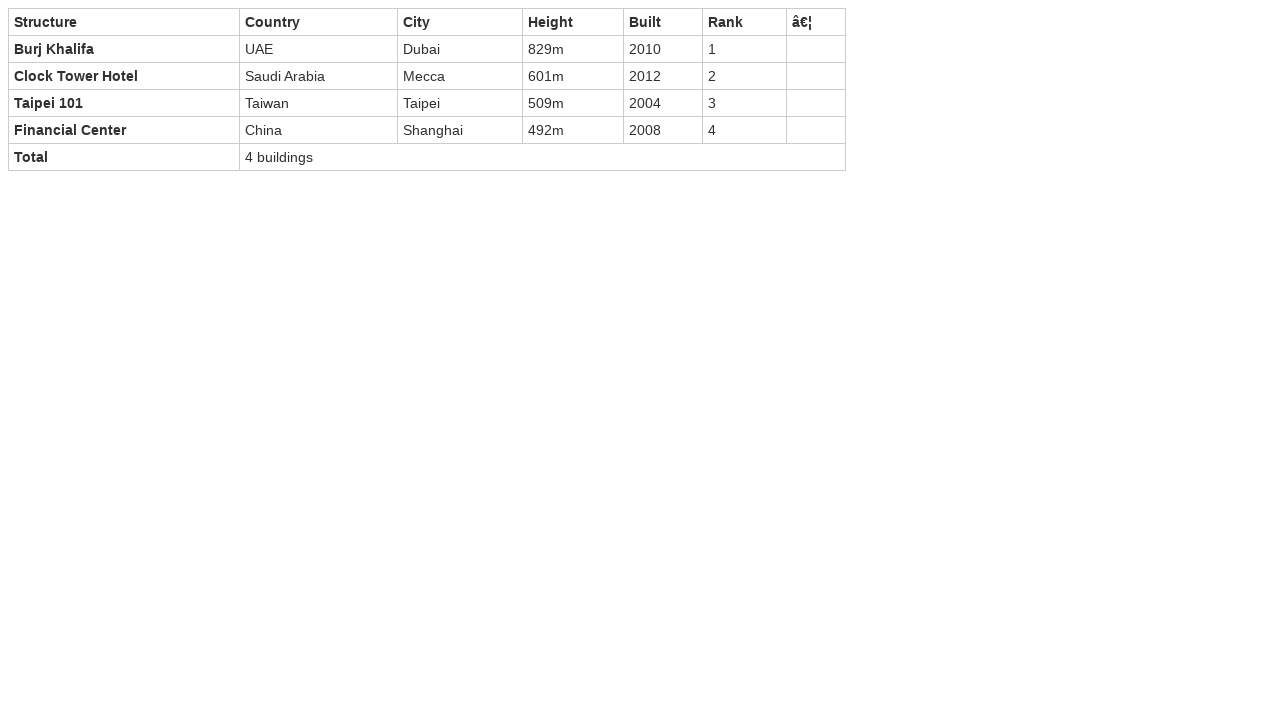

Accessed cell at row 0, column 4 in second table: '1'
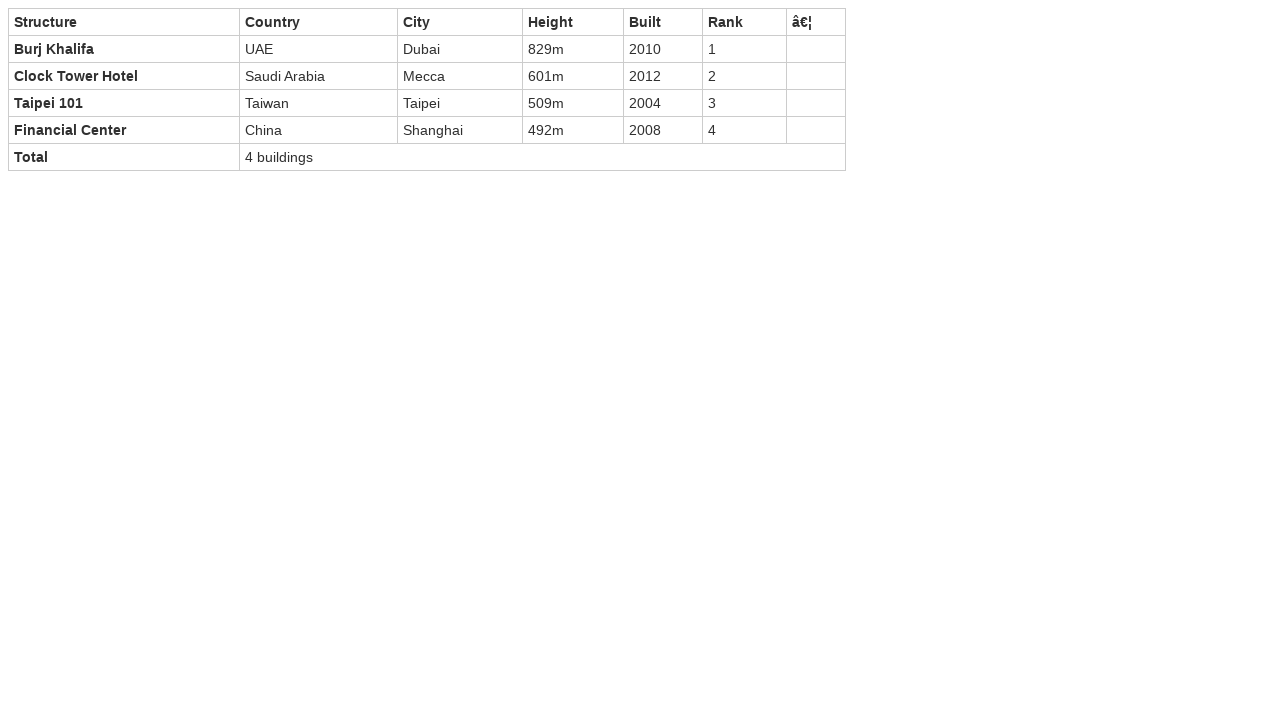

Accessed cell at row 0, column 5 in second table: ''
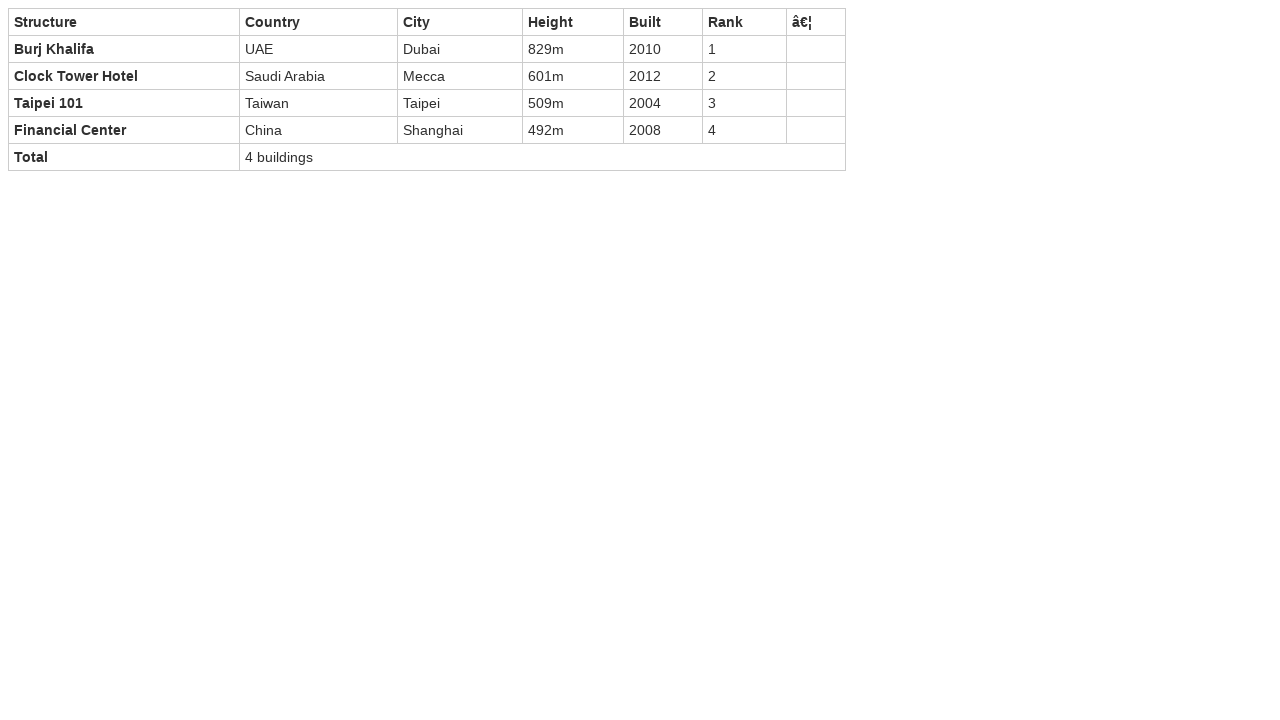

Accessed cell at row 1, column 0 in second table: 'Saudi Arabia'
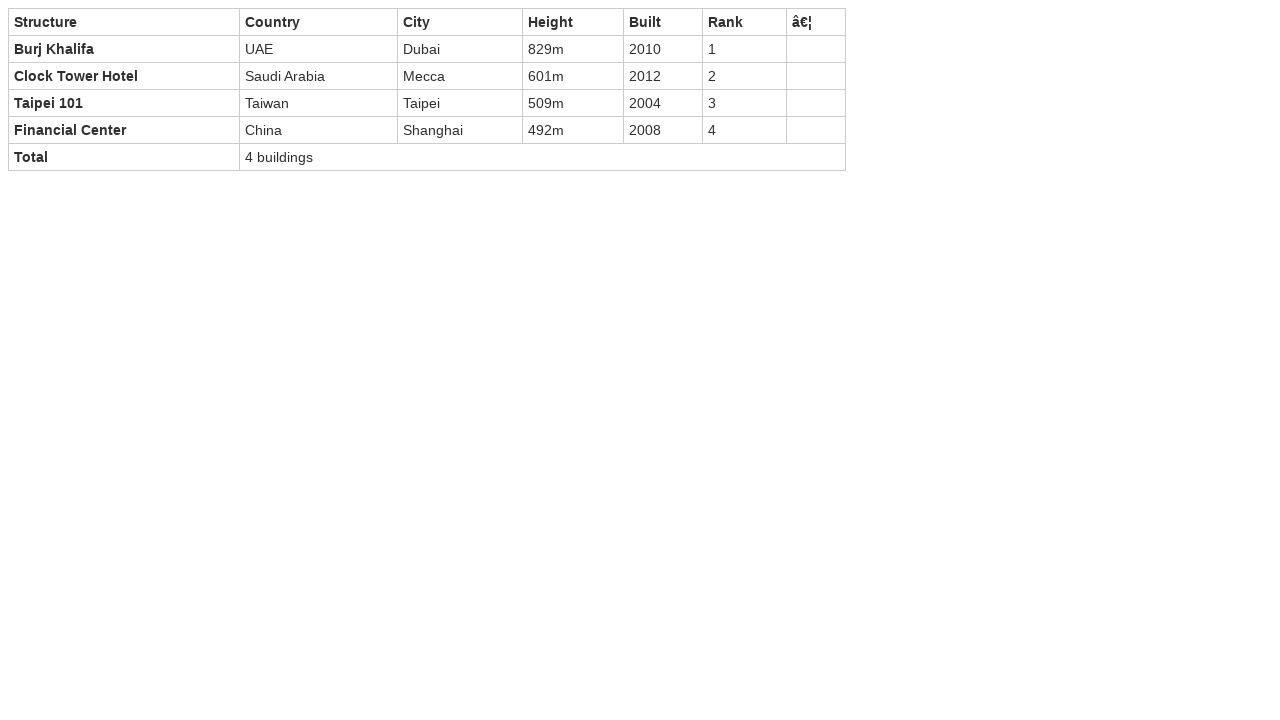

Accessed cell at row 1, column 1 in second table: 'Mecca'
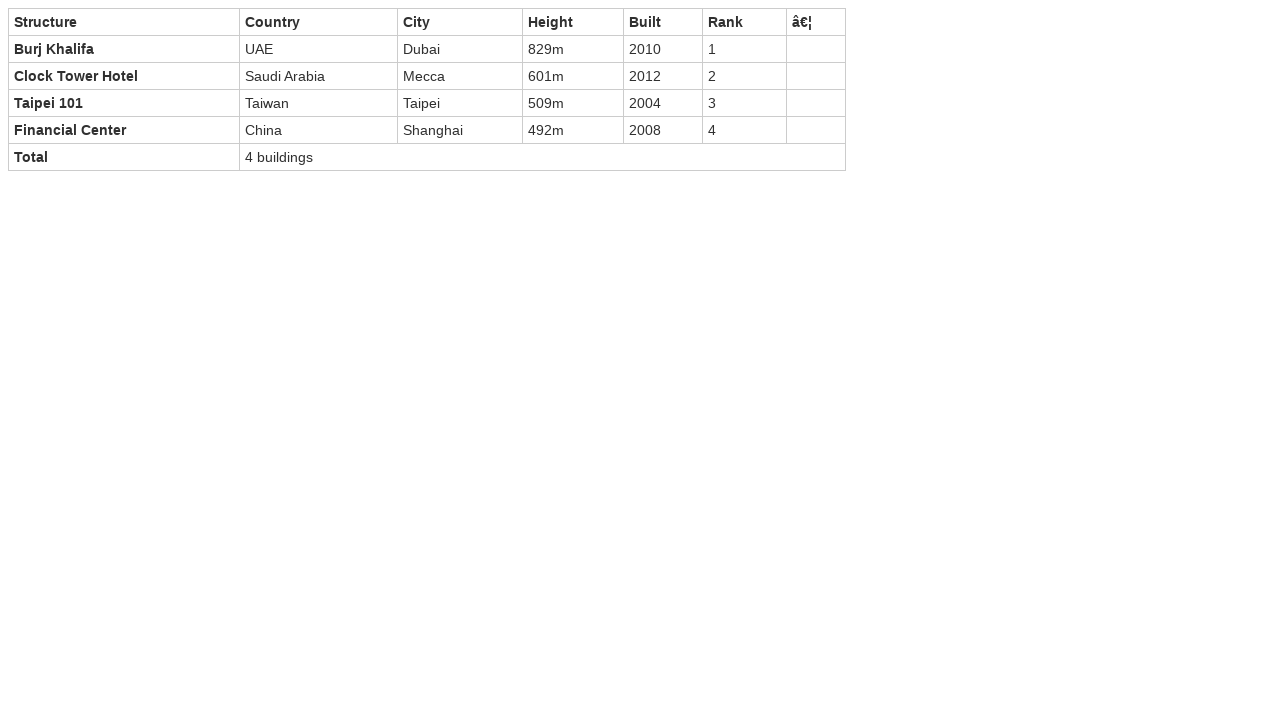

Accessed cell at row 1, column 2 in second table: '601m'
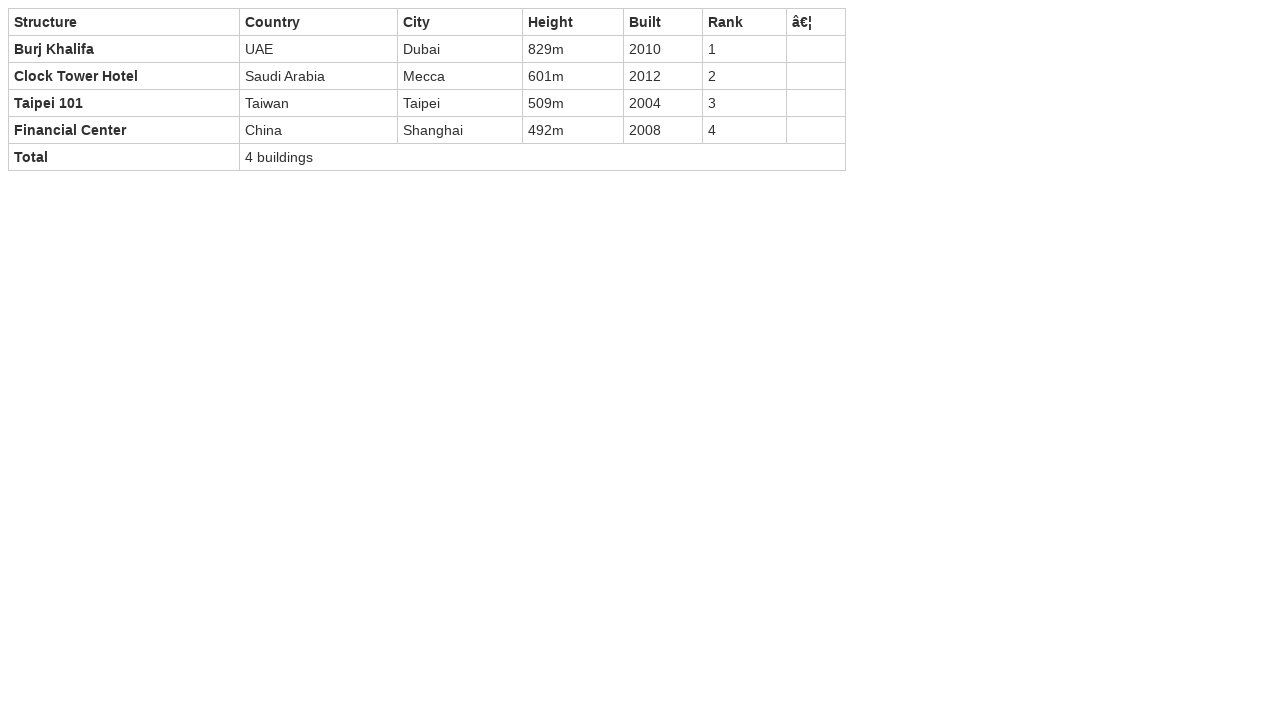

Accessed cell at row 1, column 3 in second table: '2012'
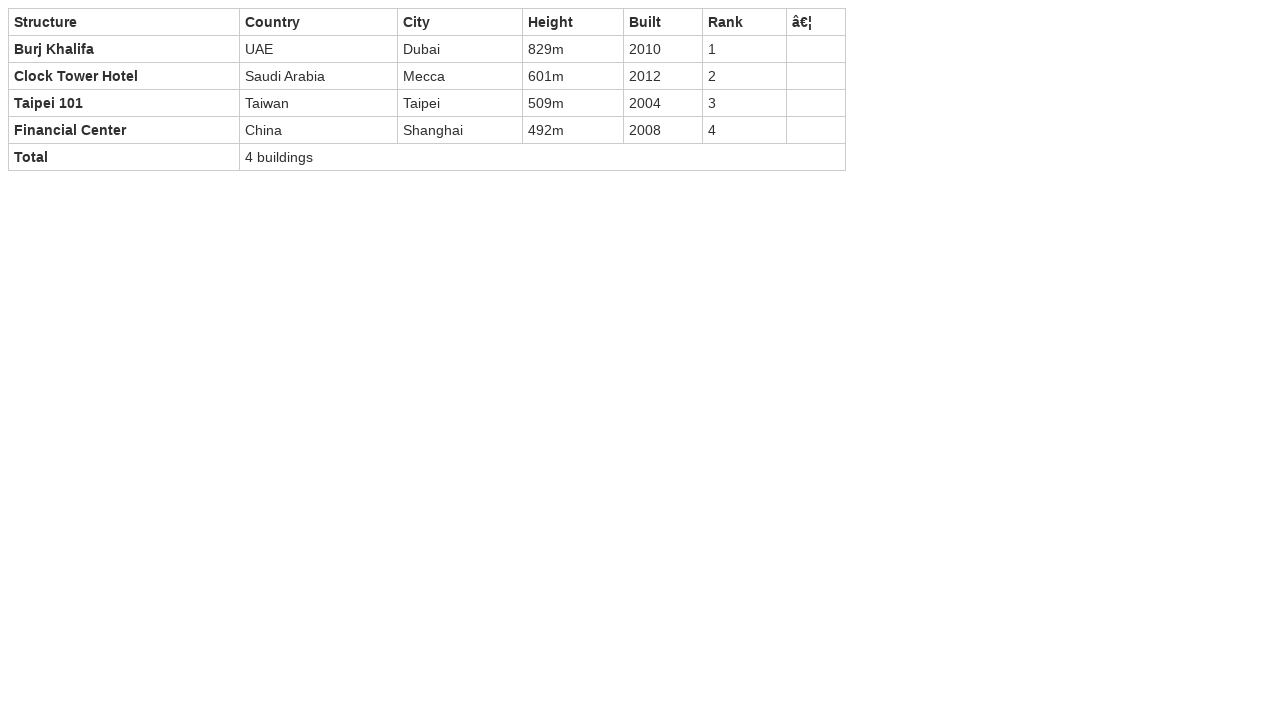

Accessed cell at row 1, column 4 in second table: '2'
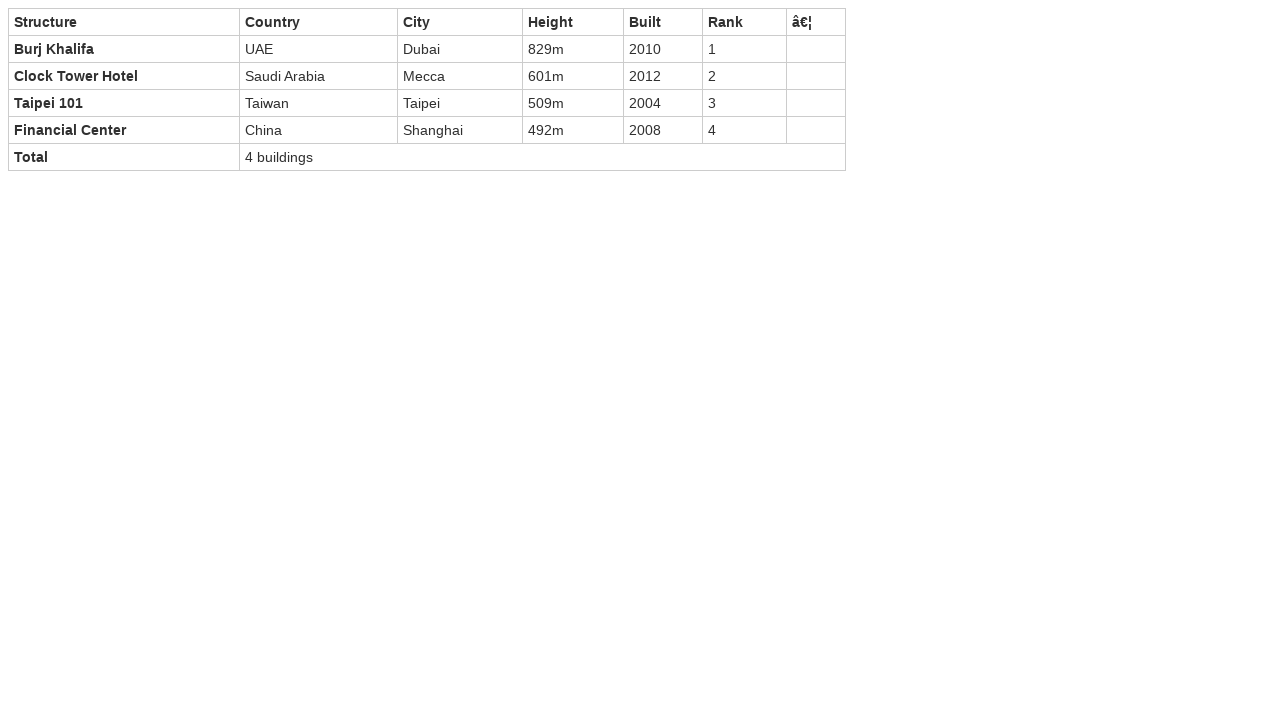

Accessed cell at row 1, column 5 in second table: ''
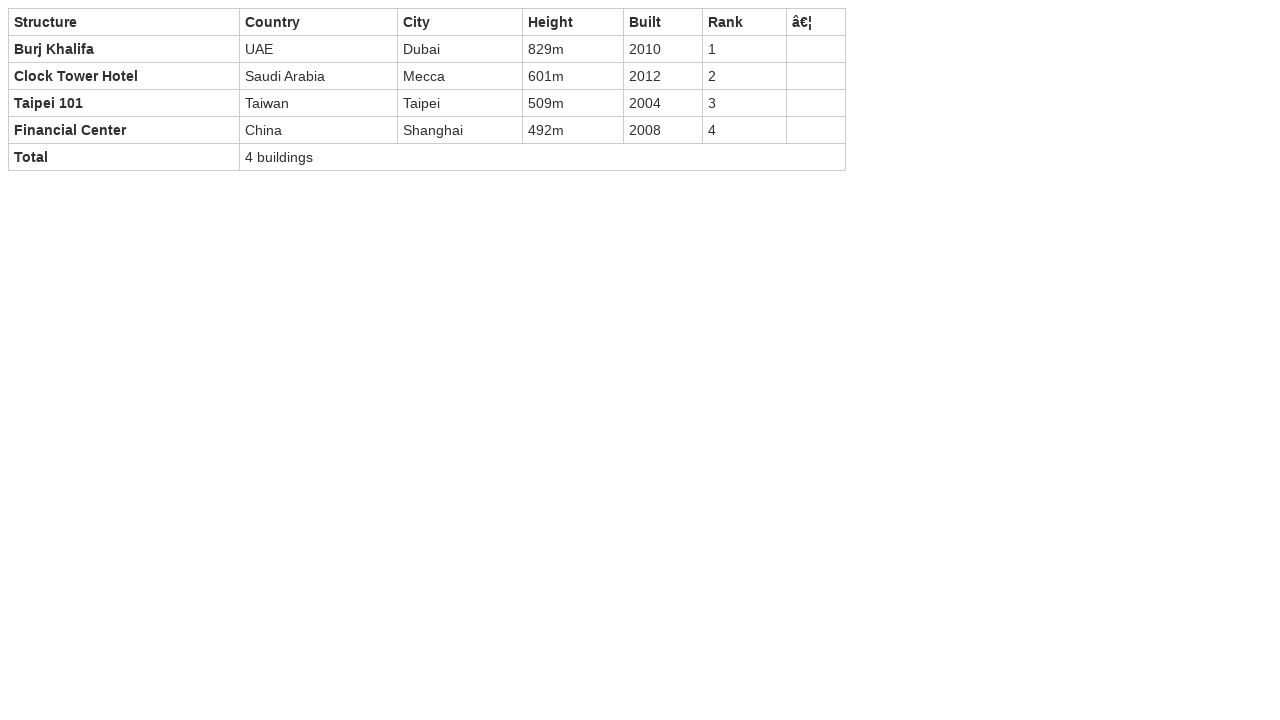

Accessed cell at row 2, column 0 in second table: 'Taiwan'
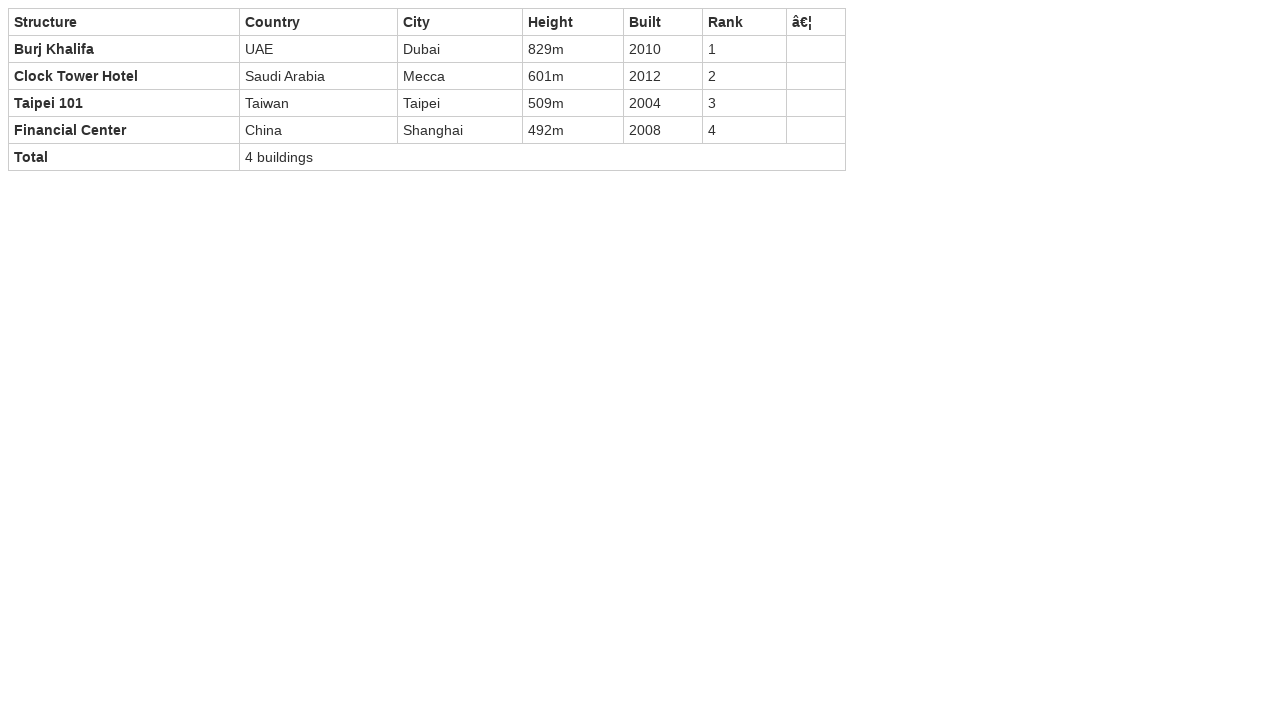

Accessed cell at row 2, column 1 in second table: 'Taipei'
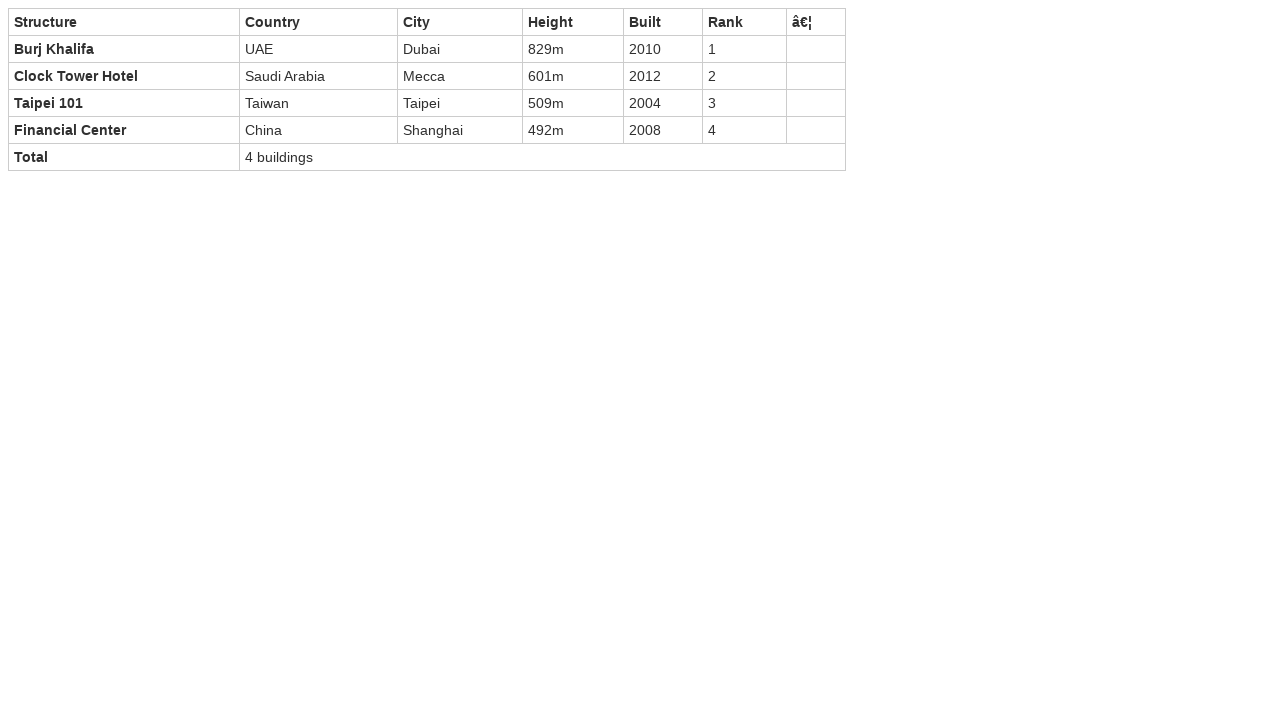

Accessed cell at row 2, column 2 in second table: '509m'
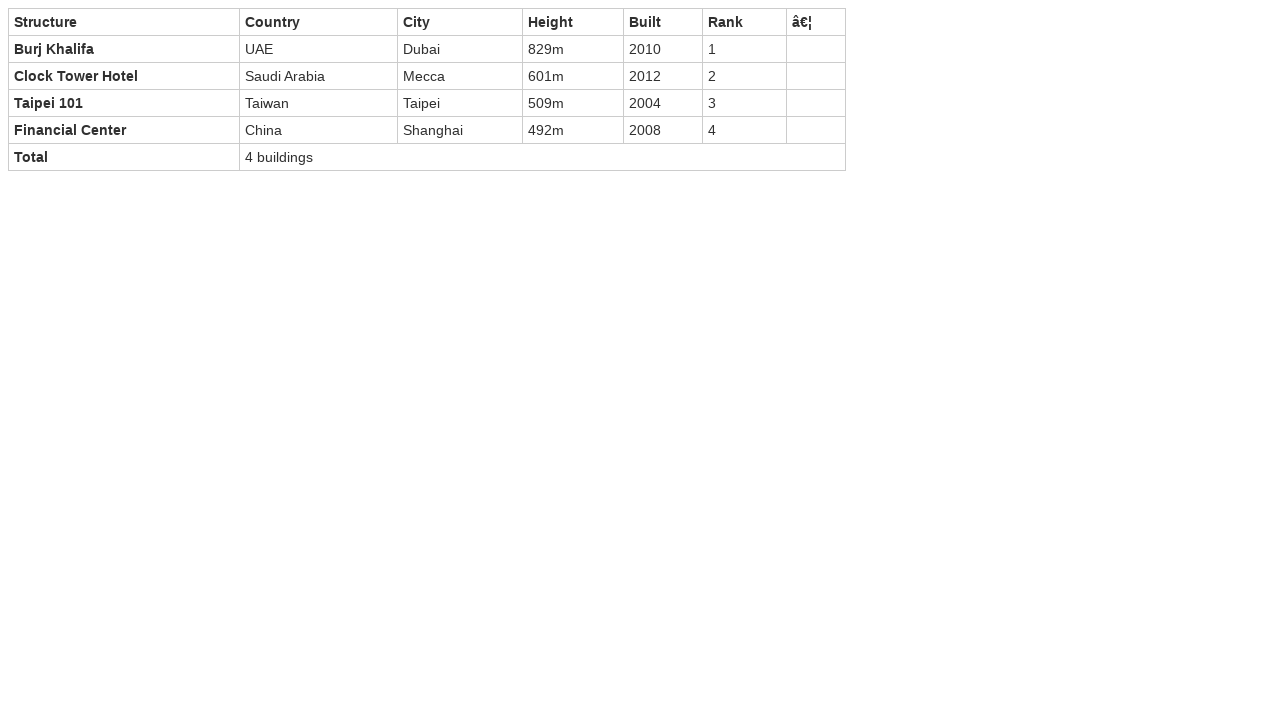

Accessed cell at row 2, column 3 in second table: '2004'
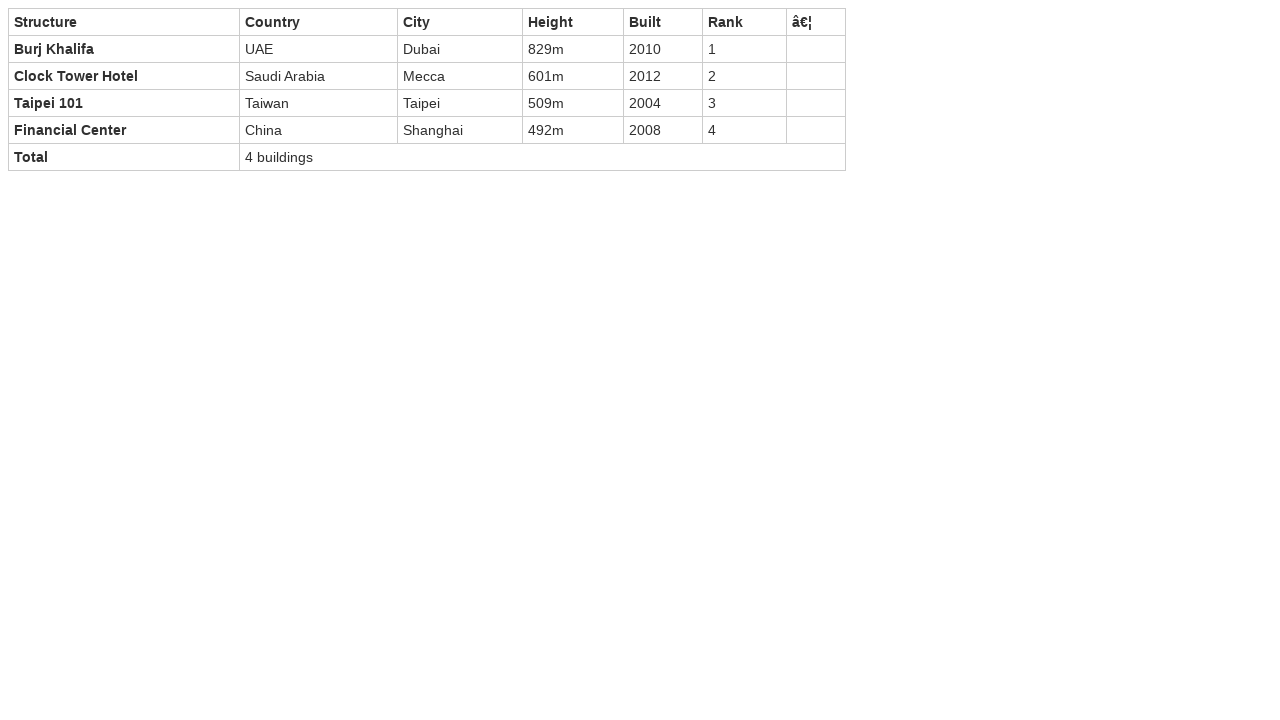

Accessed cell at row 2, column 4 in second table: '3'
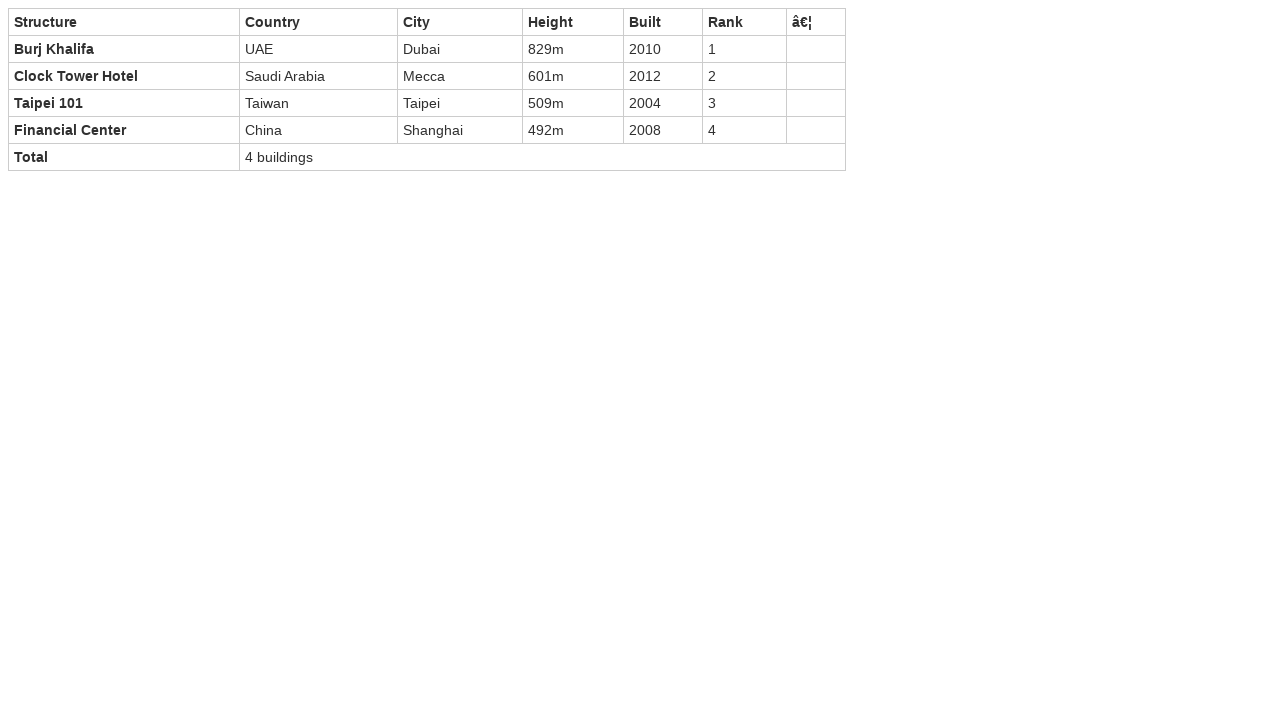

Accessed cell at row 2, column 5 in second table: ''
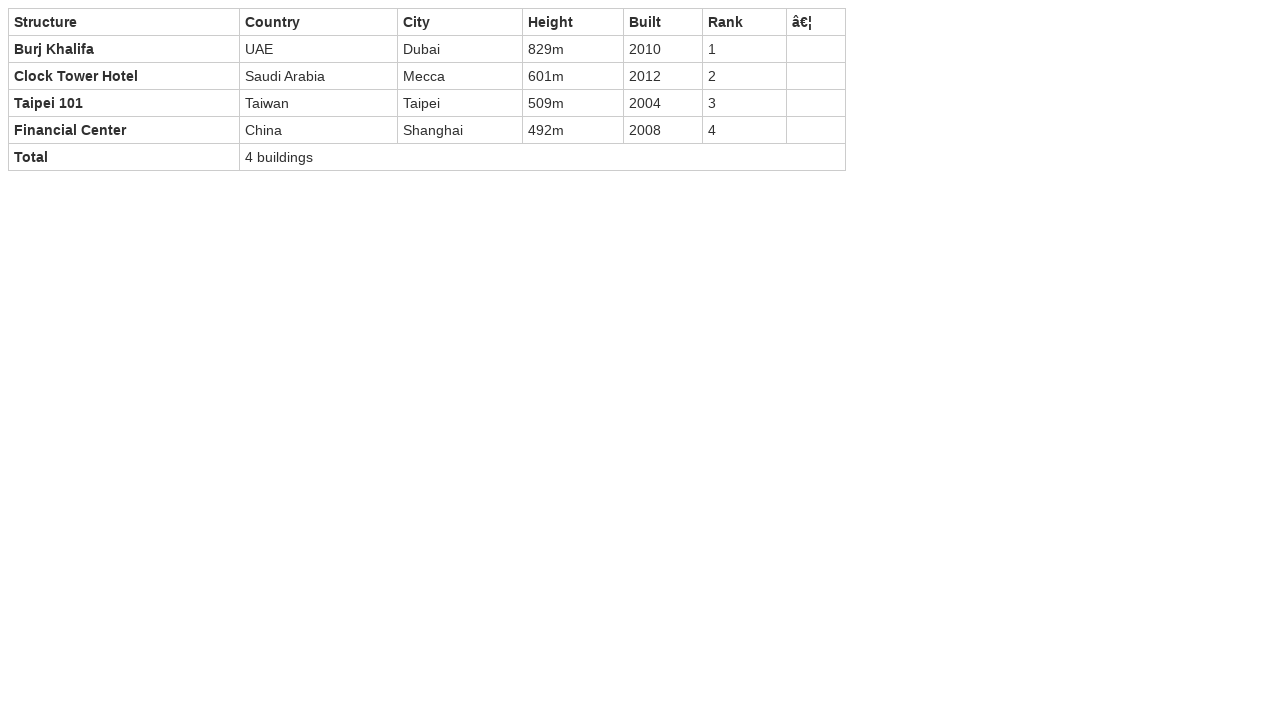

Accessed cell at row 3, column 0 in second table: 'China'
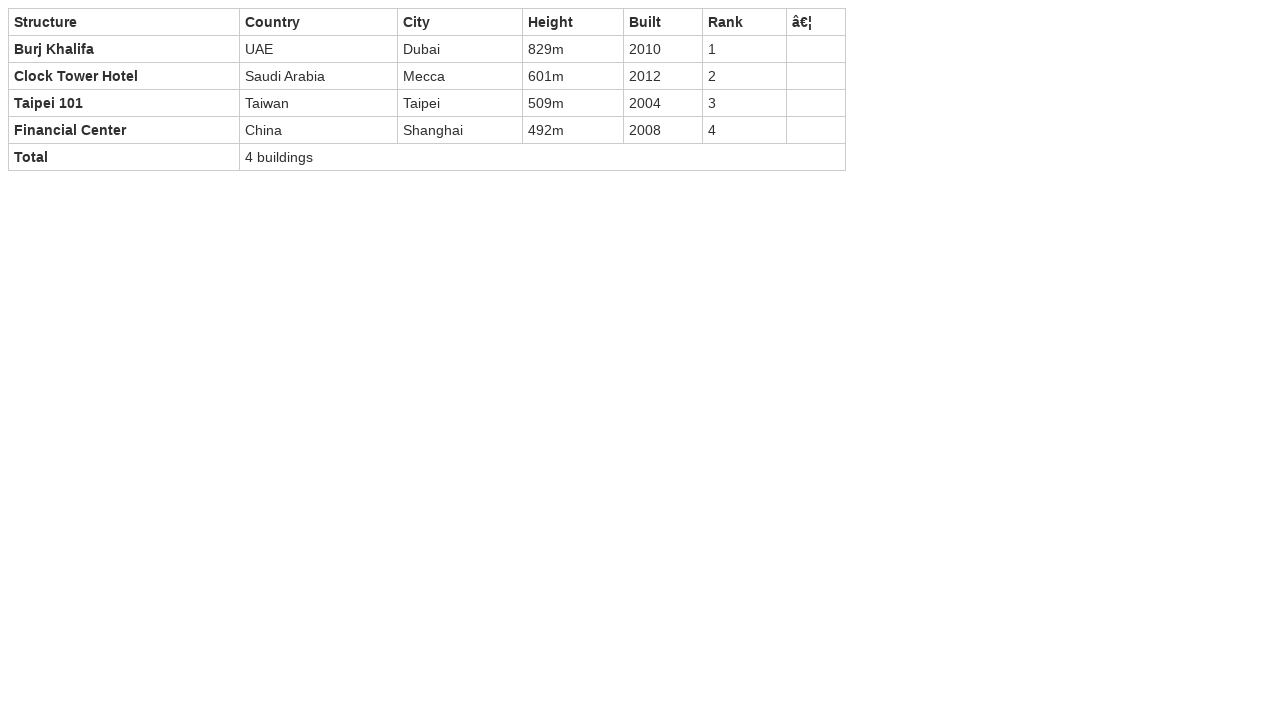

Accessed cell at row 3, column 1 in second table: 'Shanghai'
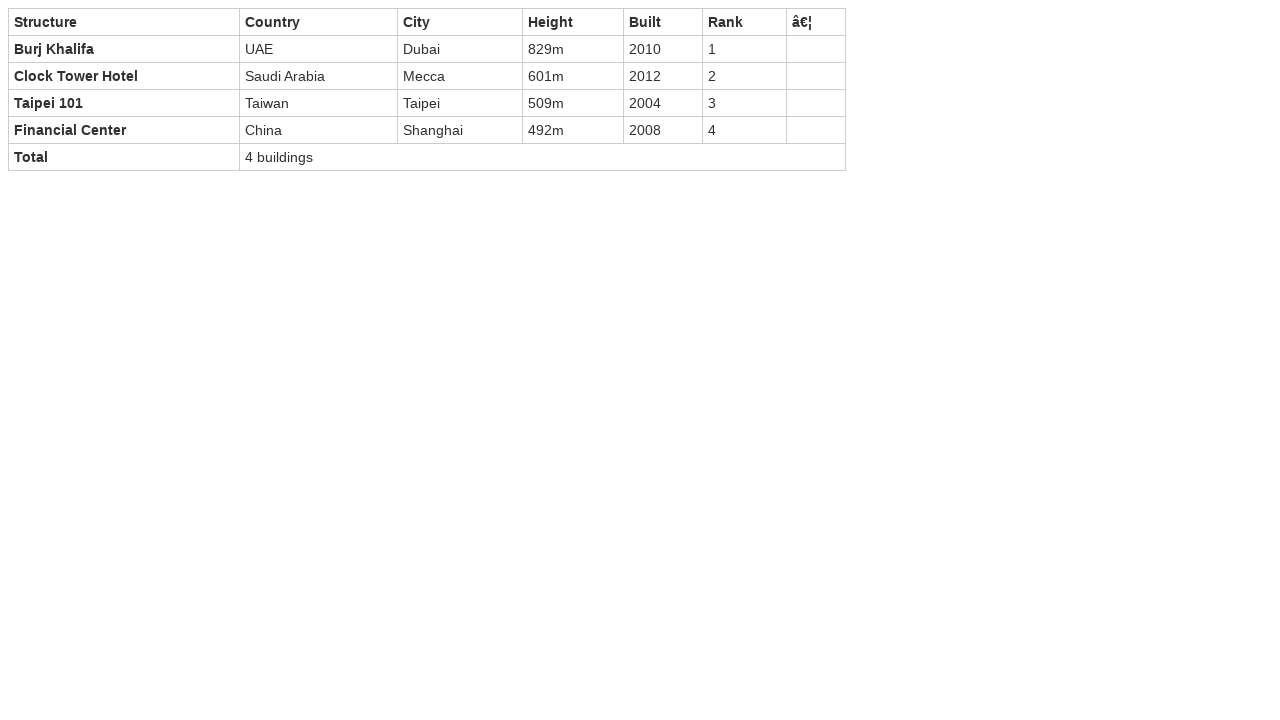

Accessed cell at row 3, column 2 in second table: '492m'
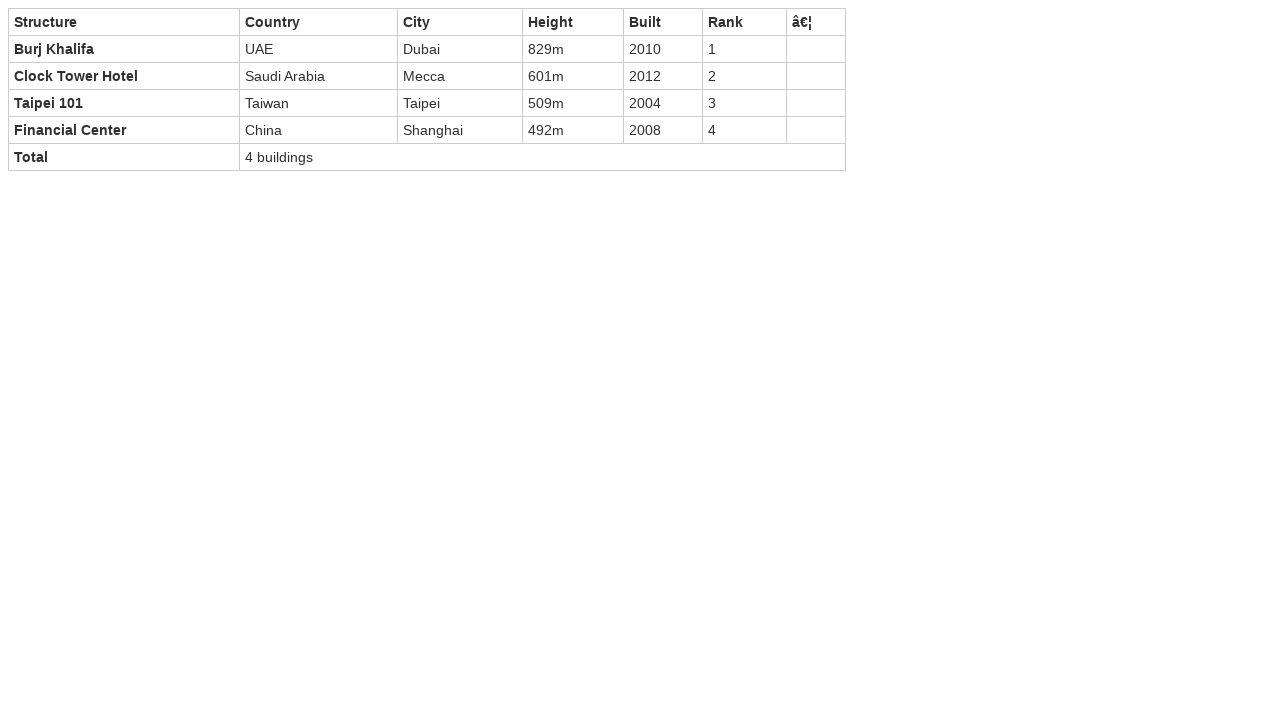

Accessed cell at row 3, column 3 in second table: '2008'
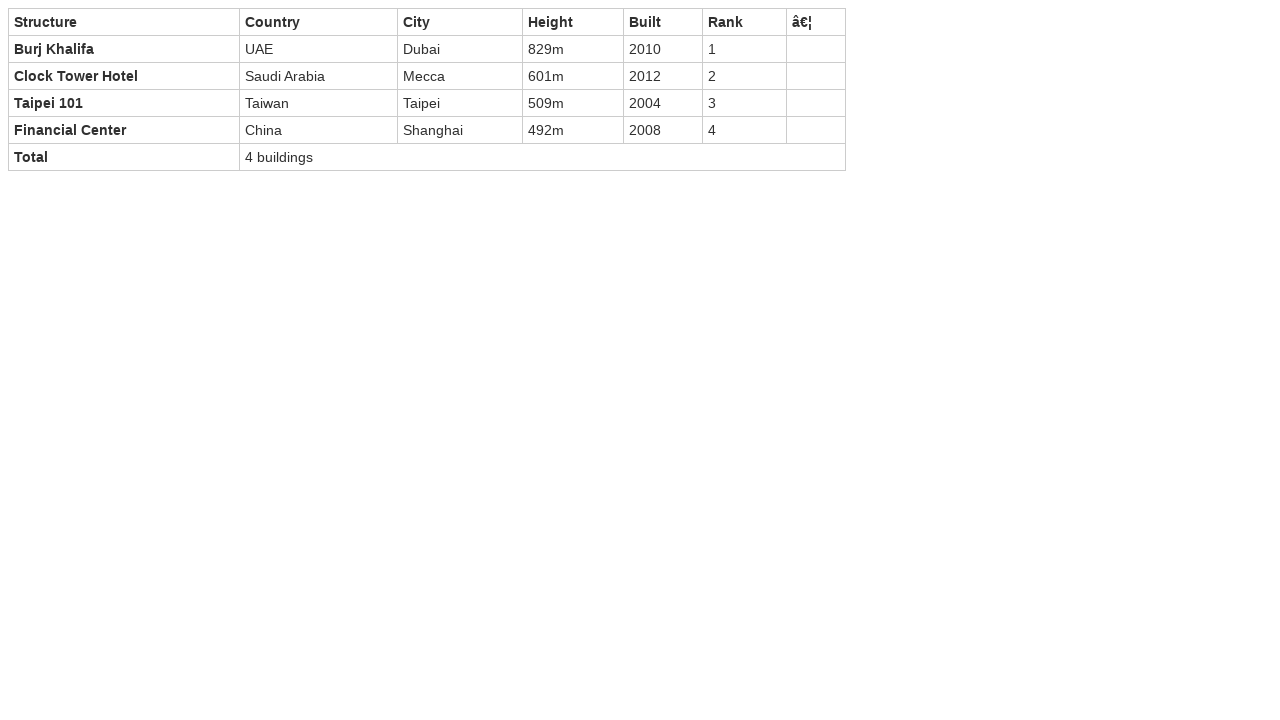

Accessed cell at row 3, column 4 in second table: '4'
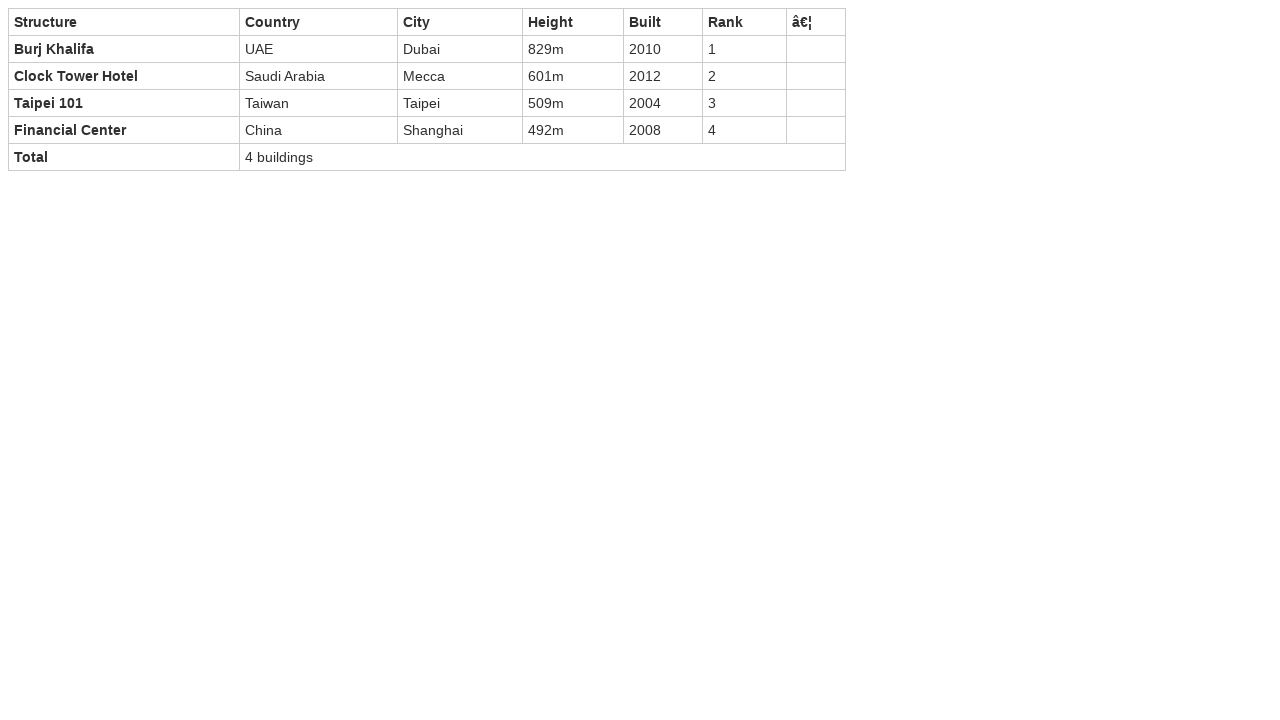

Accessed cell at row 3, column 5 in second table: ''
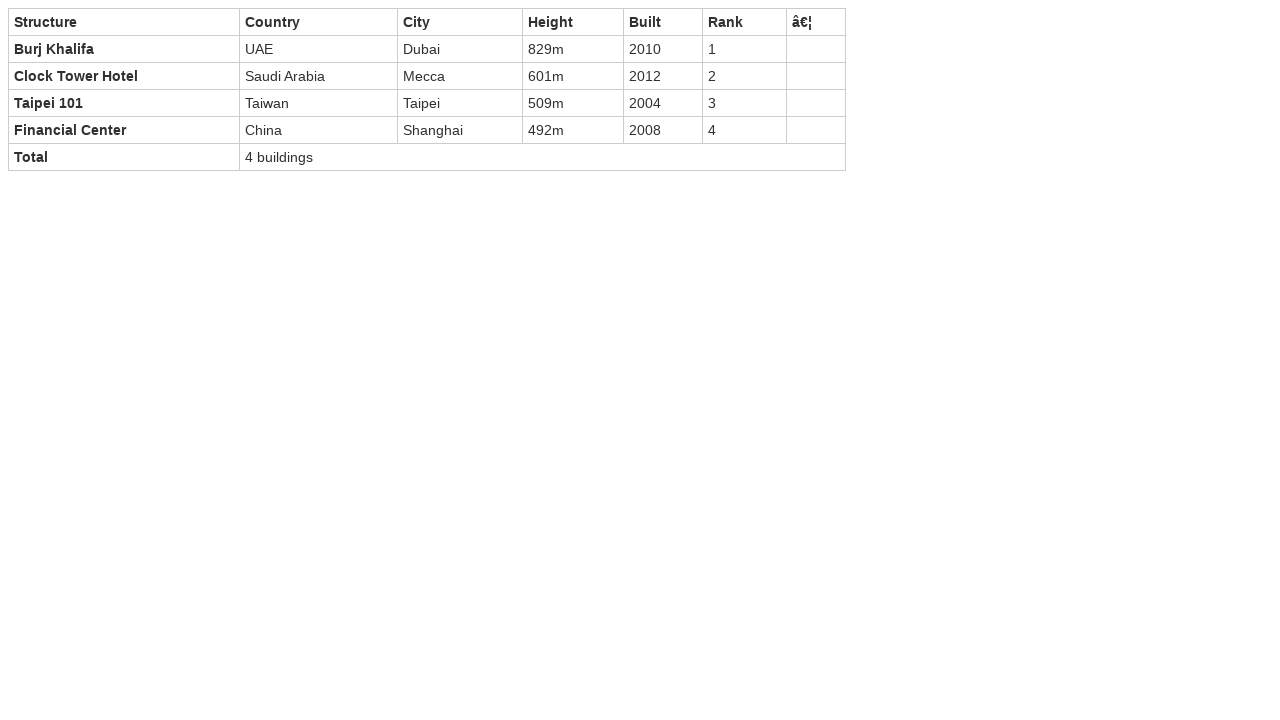

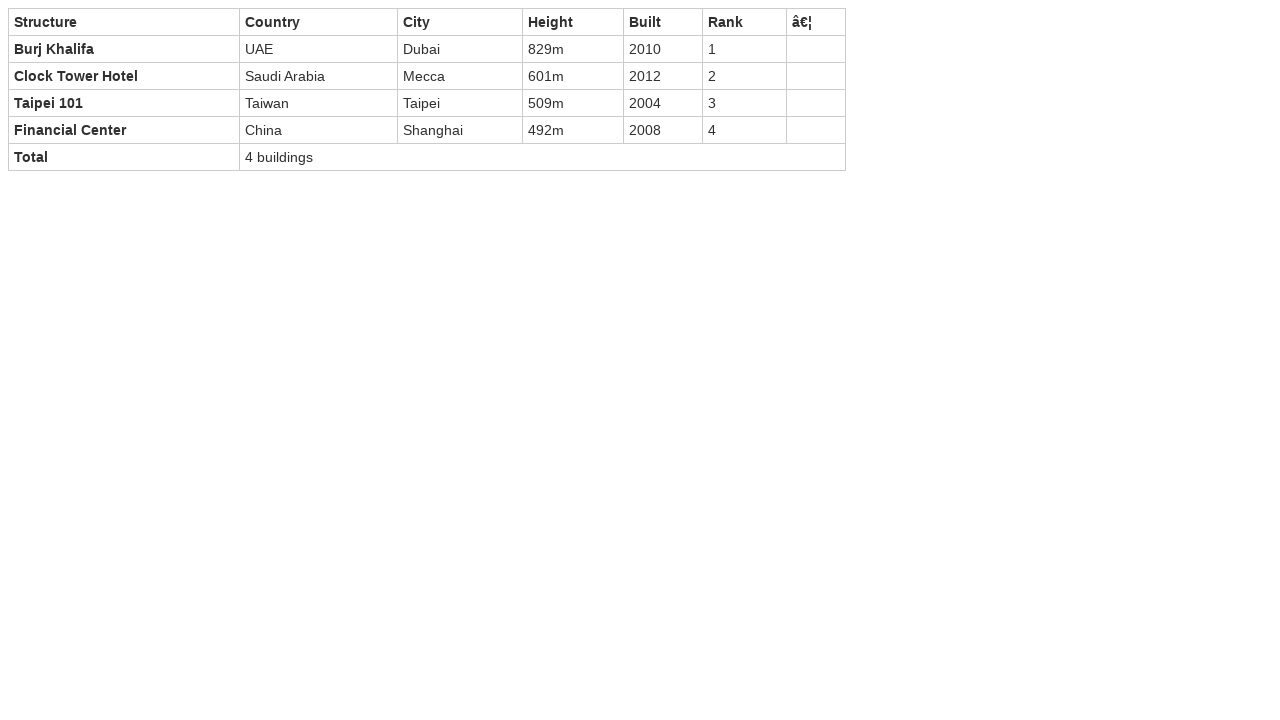